Navigates to an Apple Music artist's full albums page and performs infinite scrolling to load all album content by repeatedly pressing PAGE_DOWN until the page stops growing.

Starting URL: https://music.apple.com/us/artist/pink-floyd/487143/see-all?section=full-albums

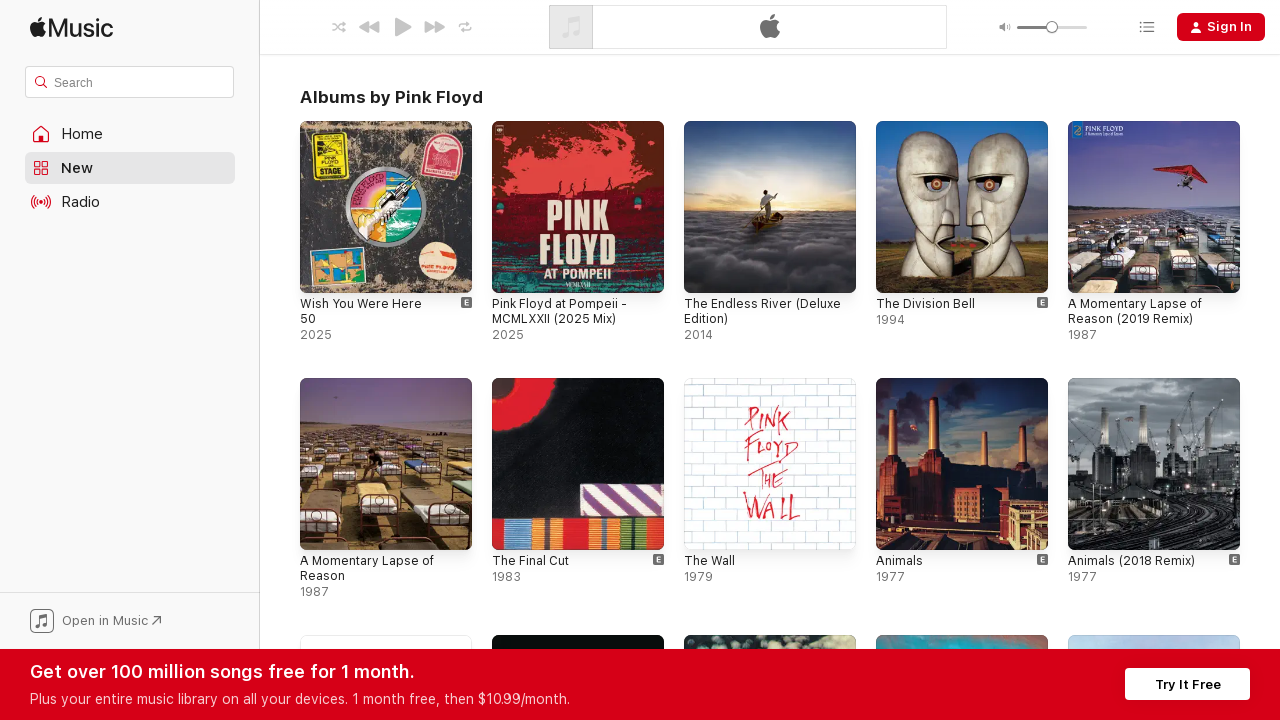

Waited for main content to load with xpath selector
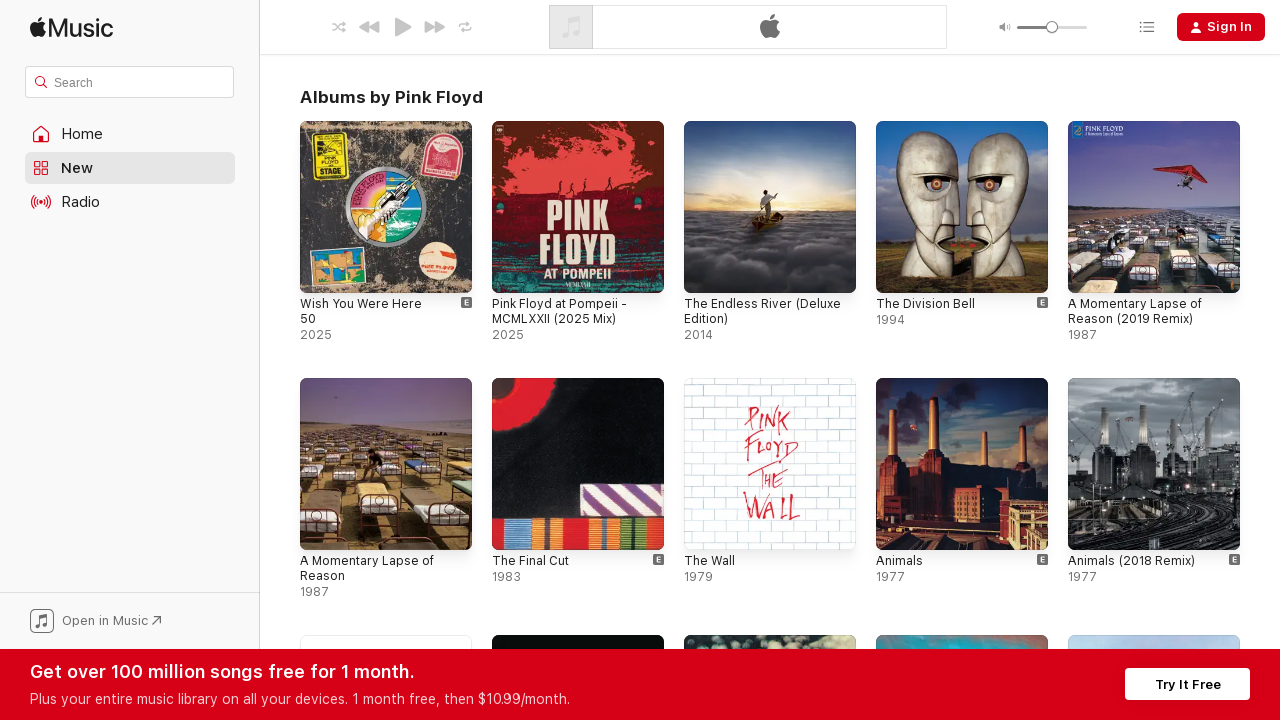

Located main div element
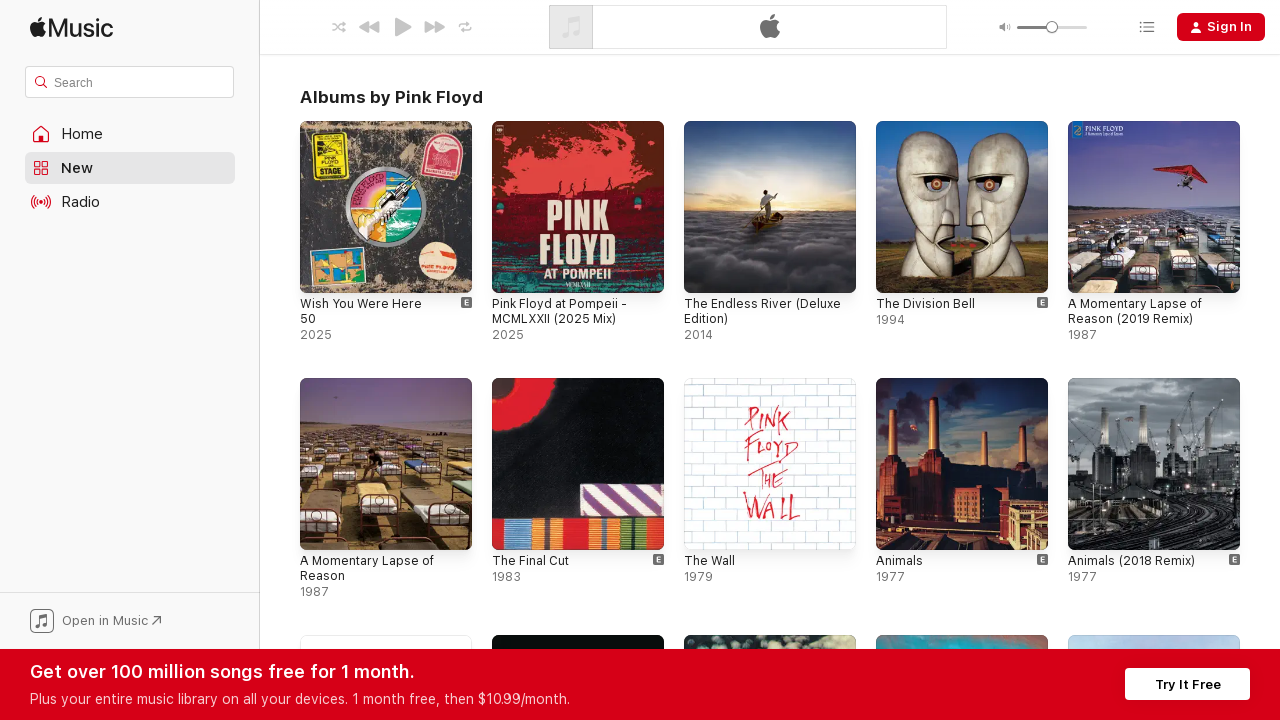

Clicked on main div to ensure focus at (1180, 608)
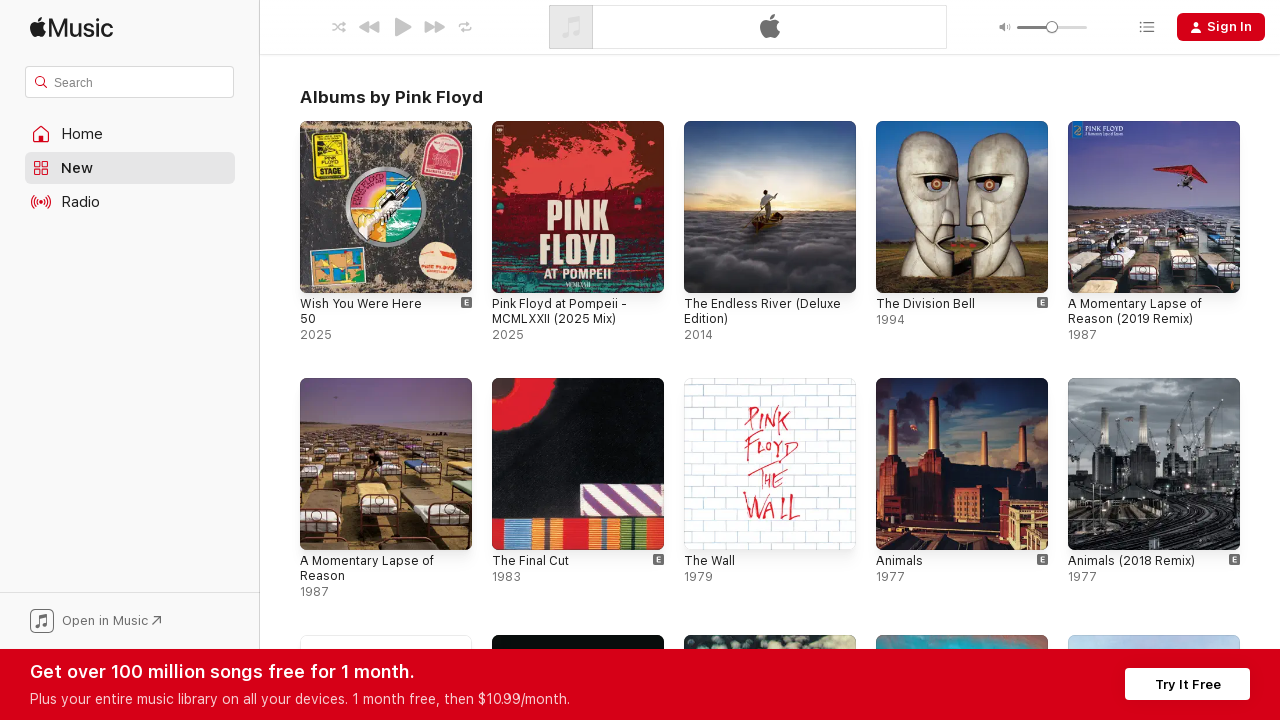

Evaluated initial page scroll height
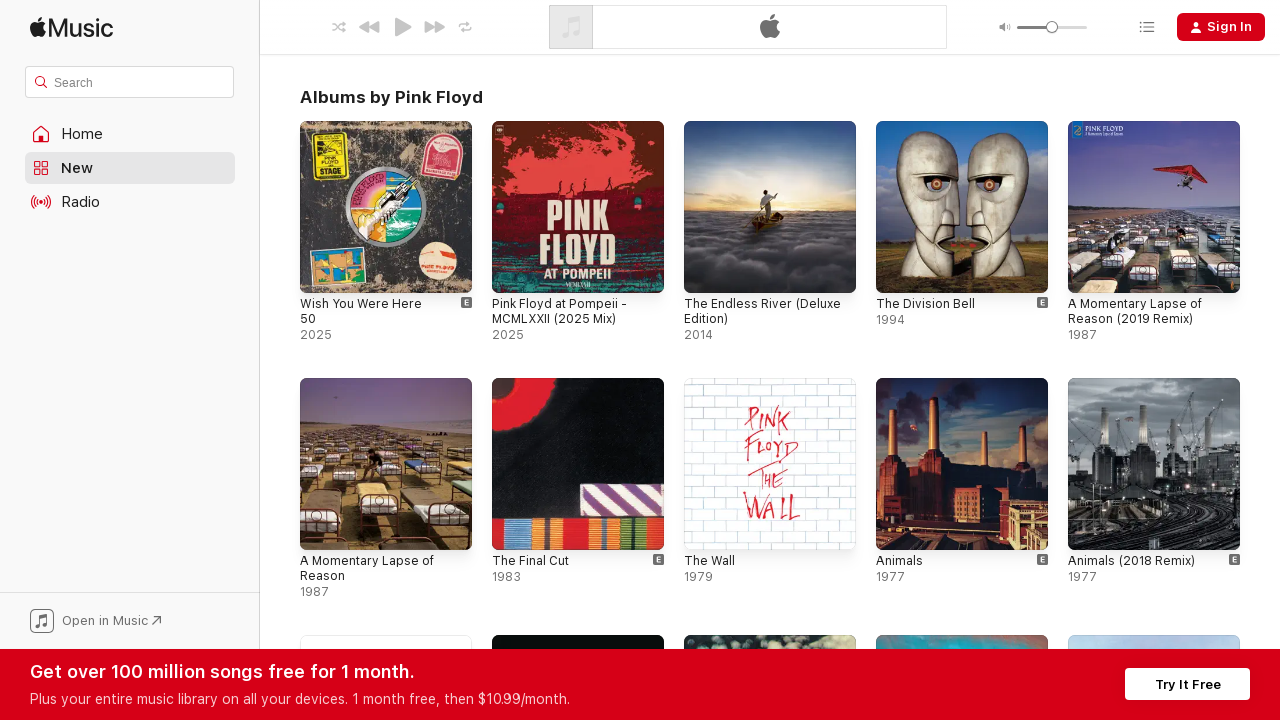

Pressed PAGE_DOWN to scroll page
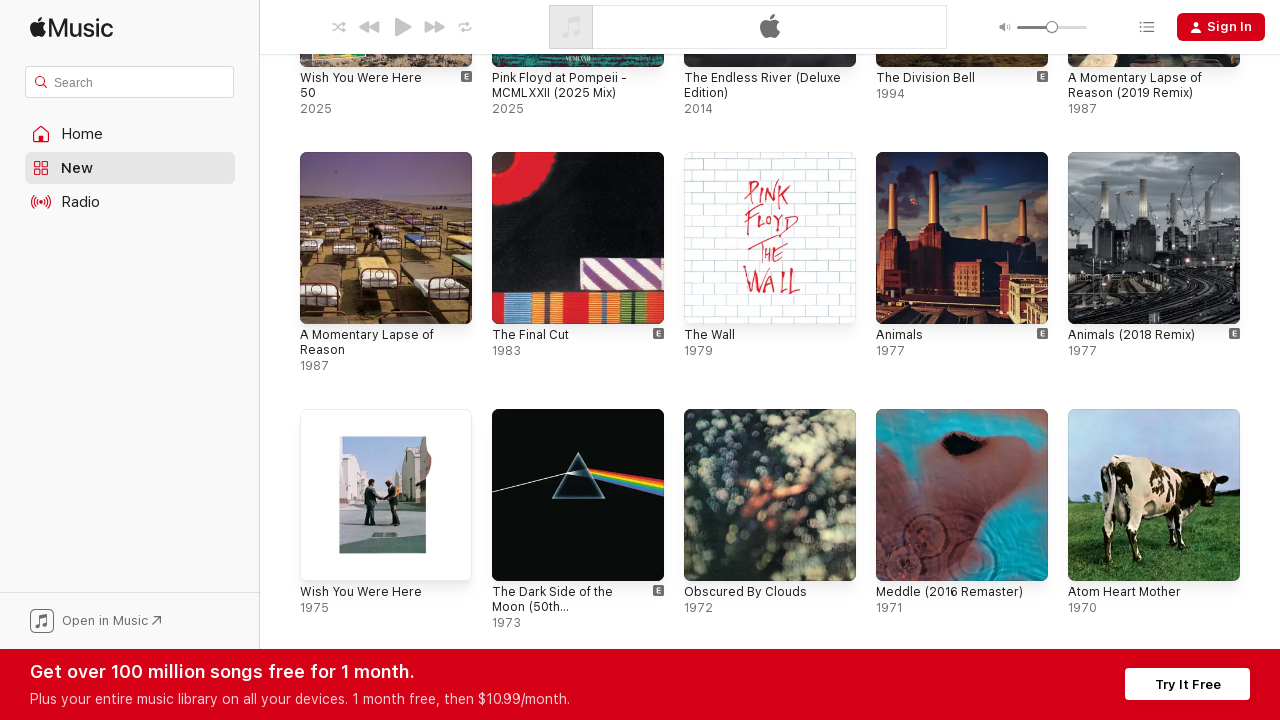

Waited 2000ms for content to load after scroll
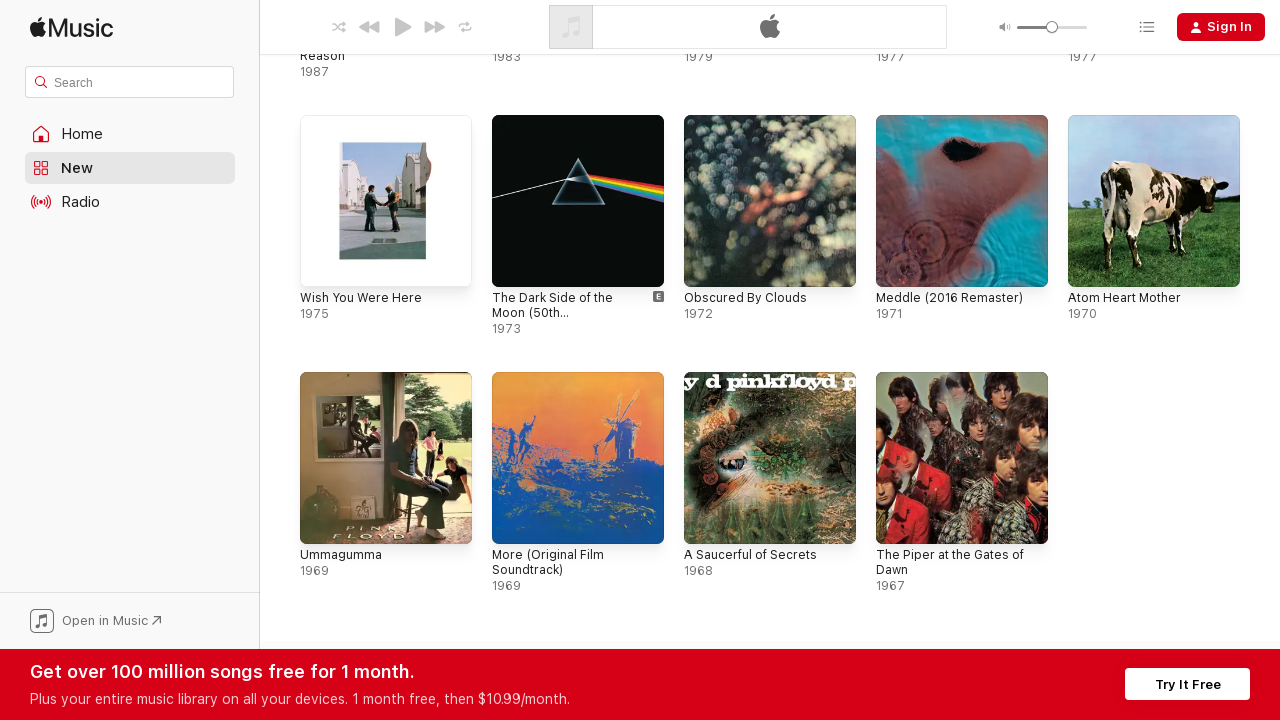

Evaluated current page scroll height
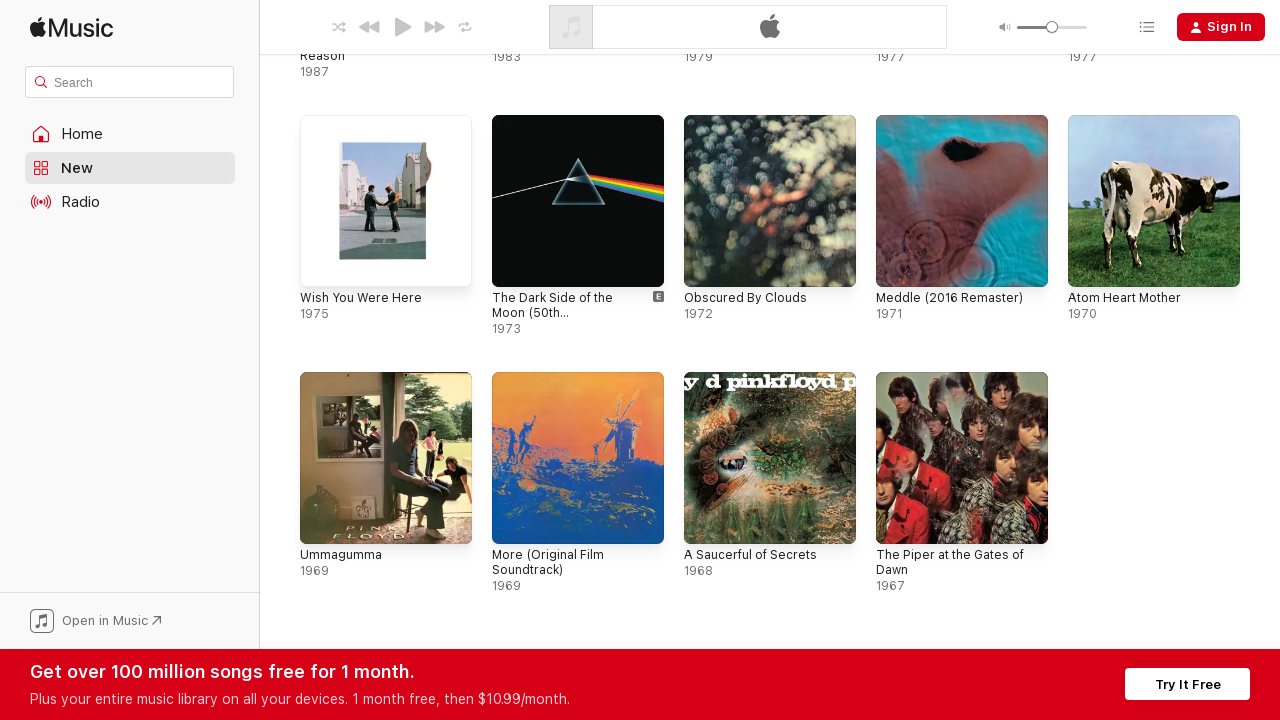

Page height unchanged, incrementing scroll limit
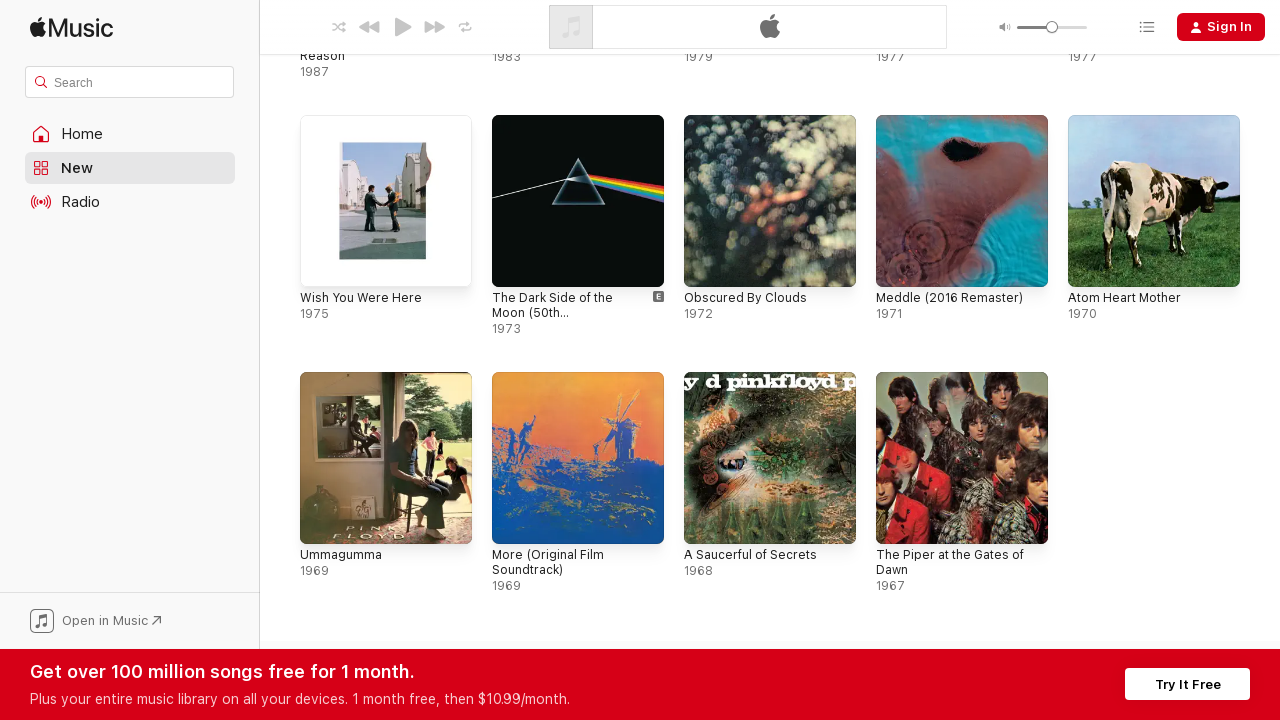

Pressed PAGE_DOWN to scroll page
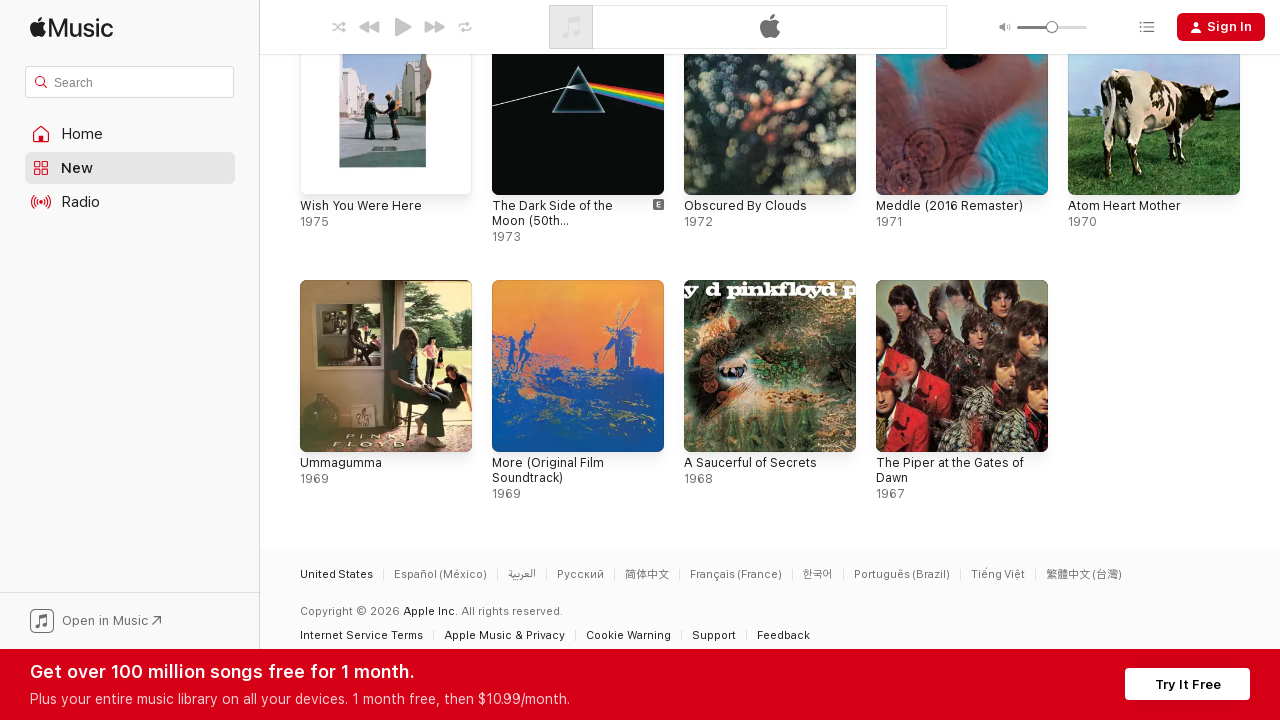

Waited 2000ms for content to load after scroll
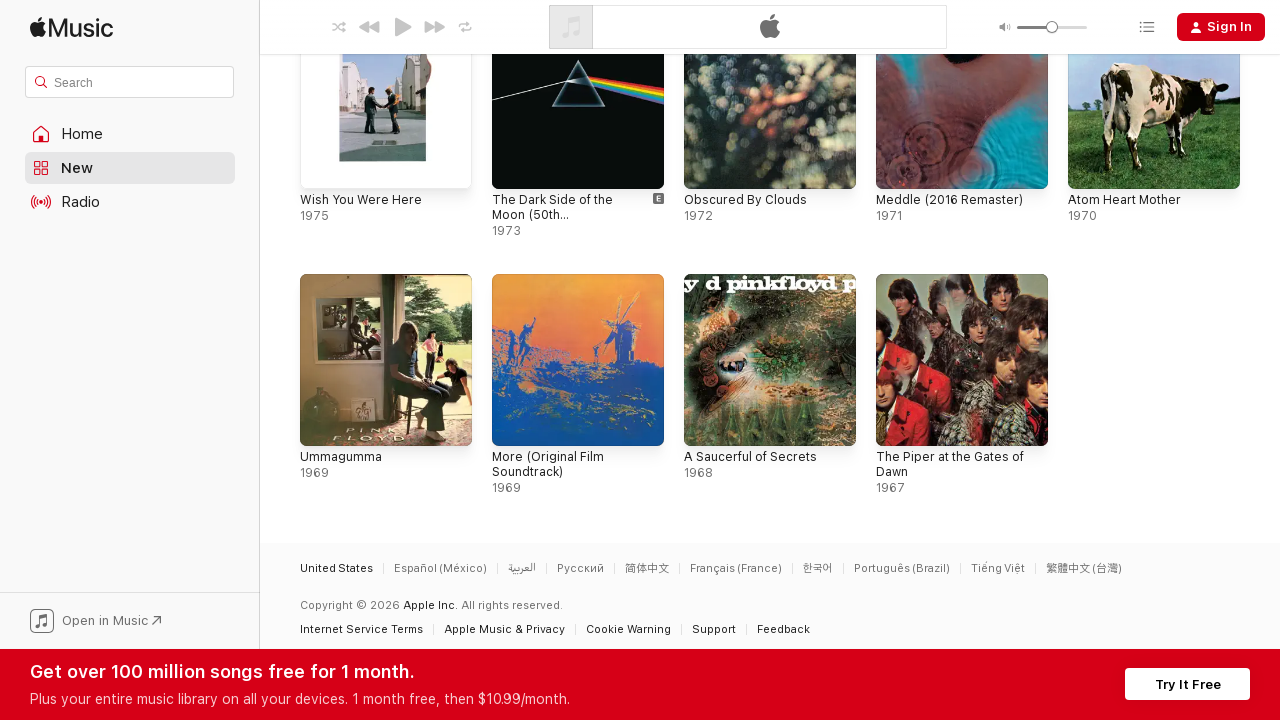

Evaluated current page scroll height
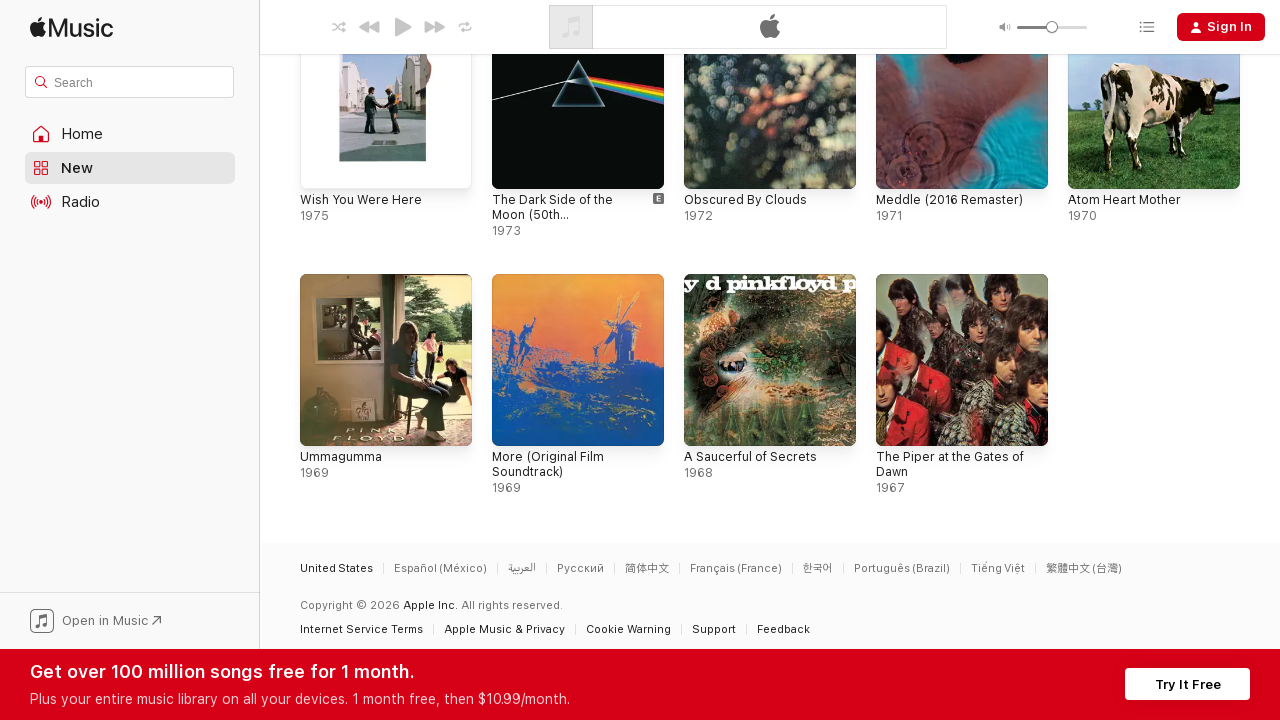

Pressed PAGE_DOWN to scroll page
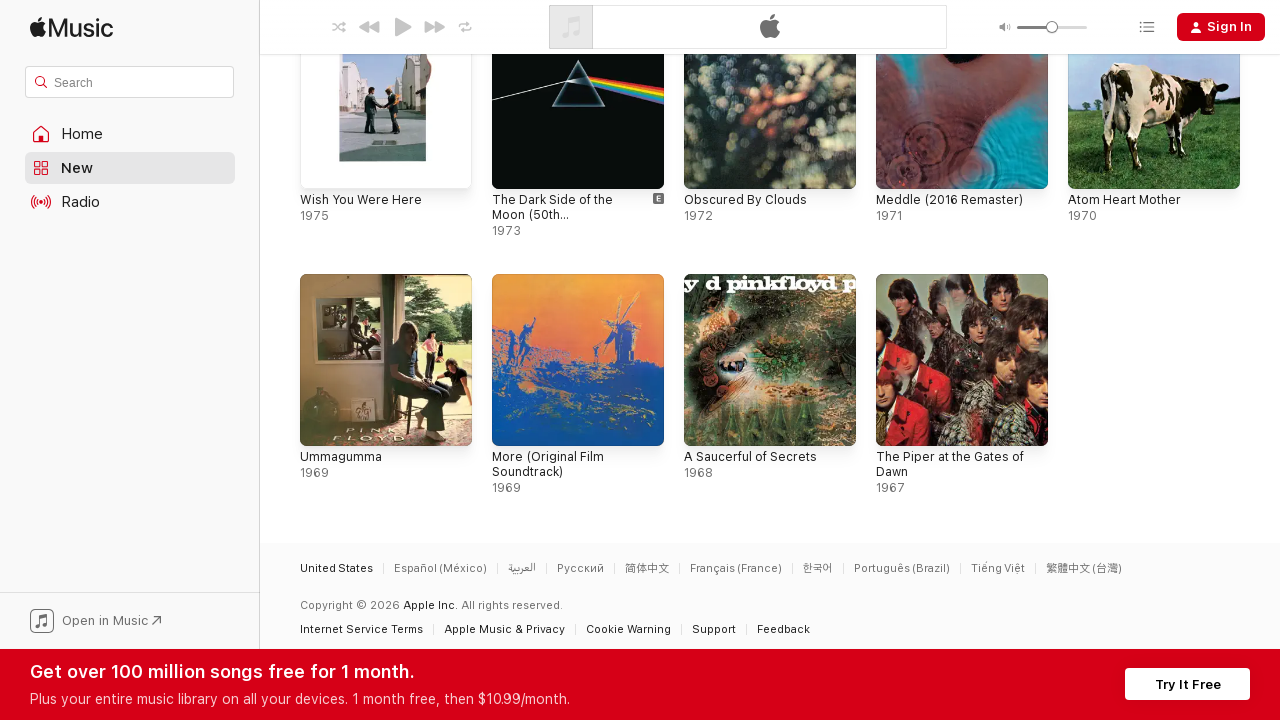

Waited 2000ms for content to load after scroll
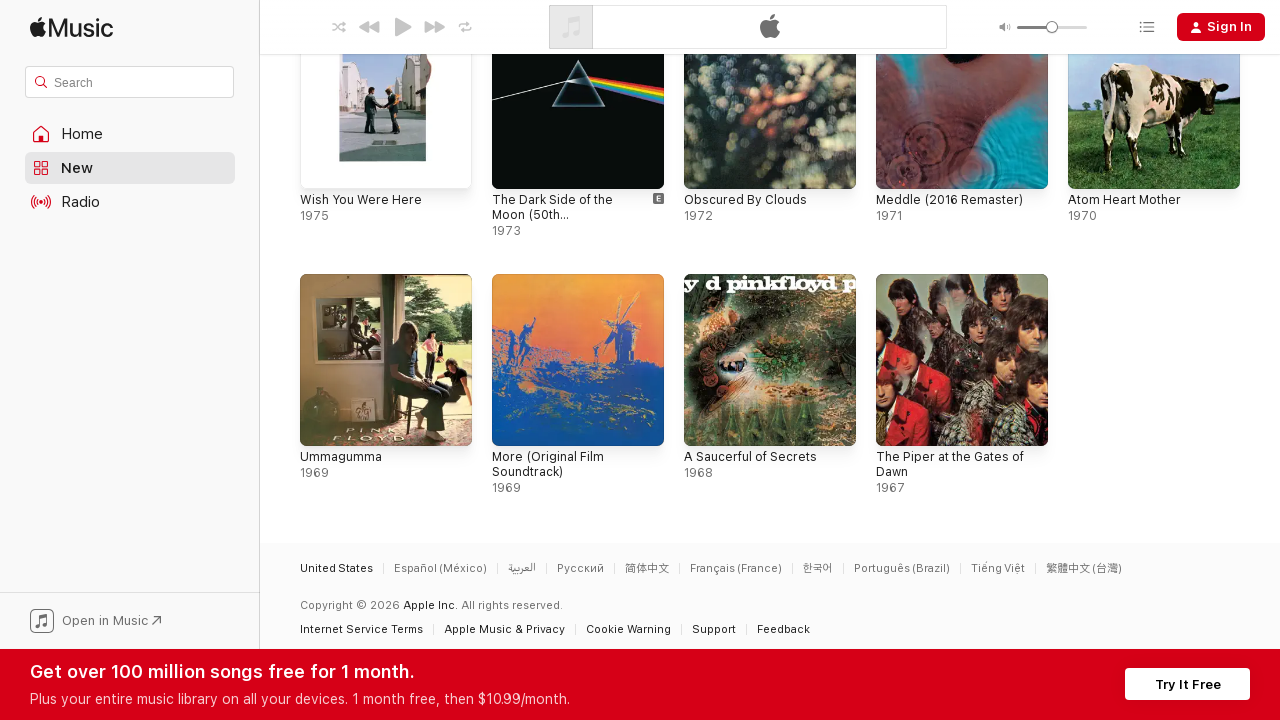

Evaluated current page scroll height
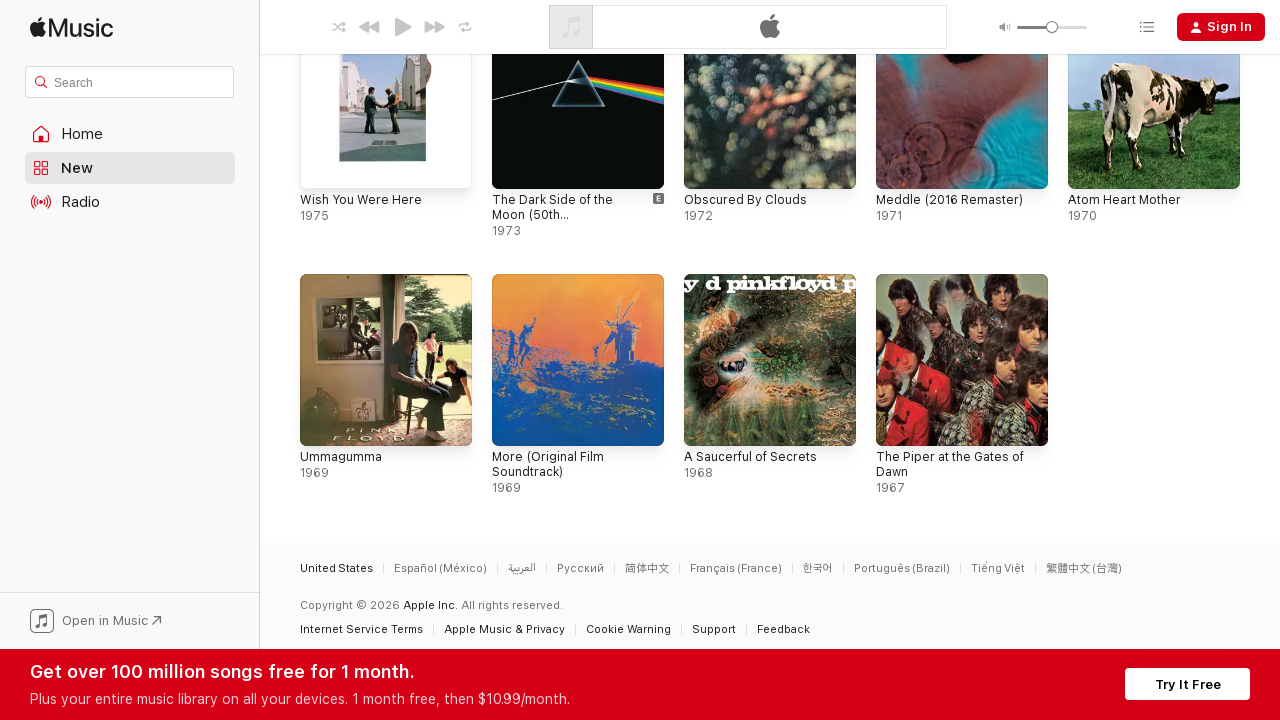

Pressed PAGE_DOWN to scroll page
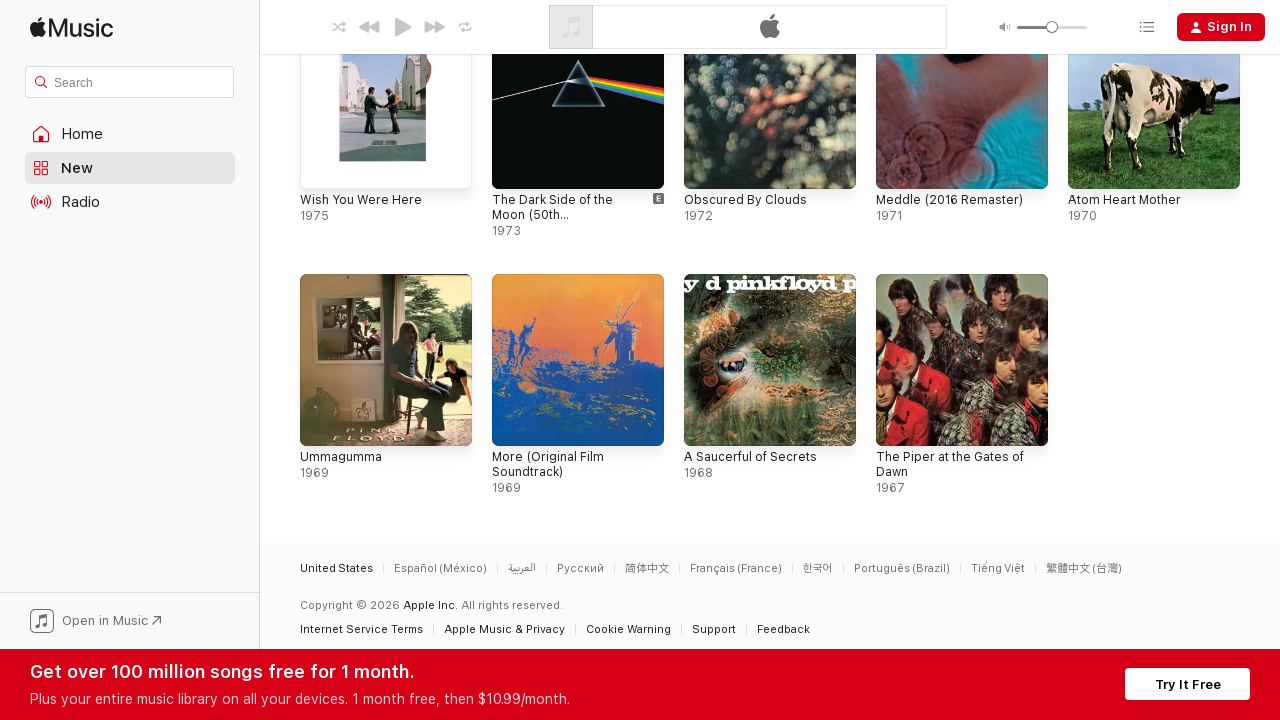

Waited 2000ms for content to load after scroll
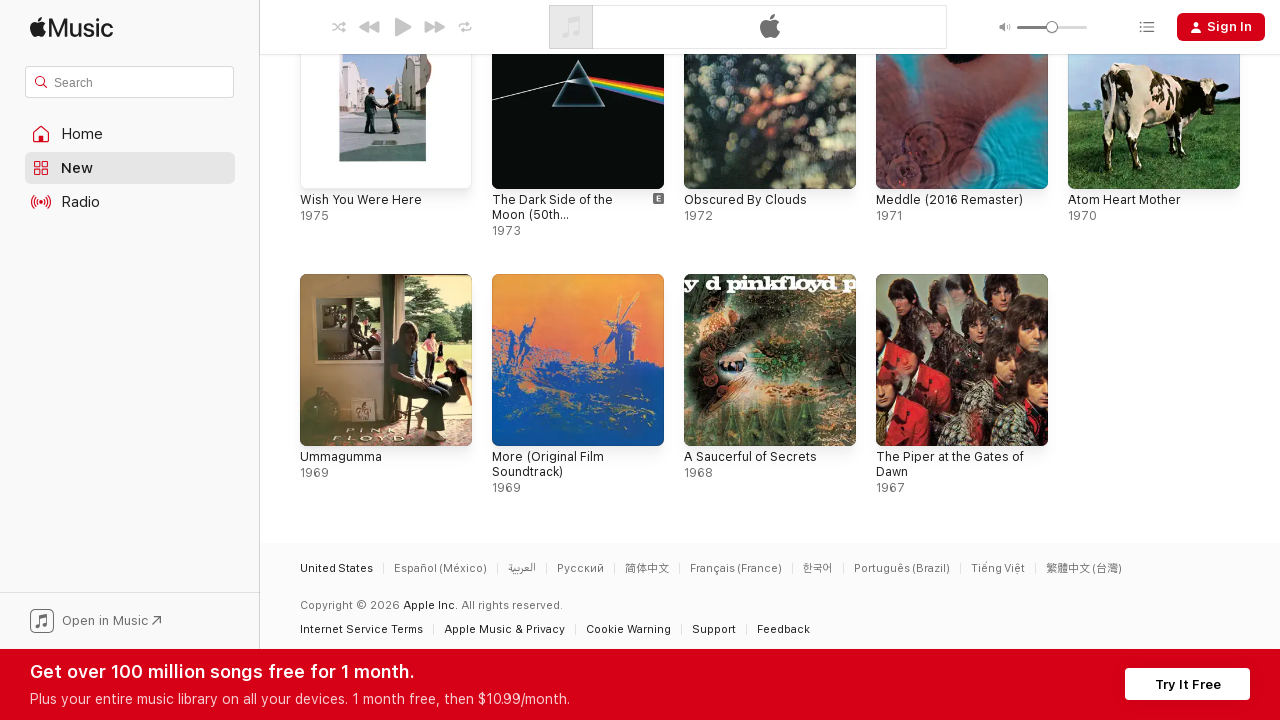

Evaluated current page scroll height
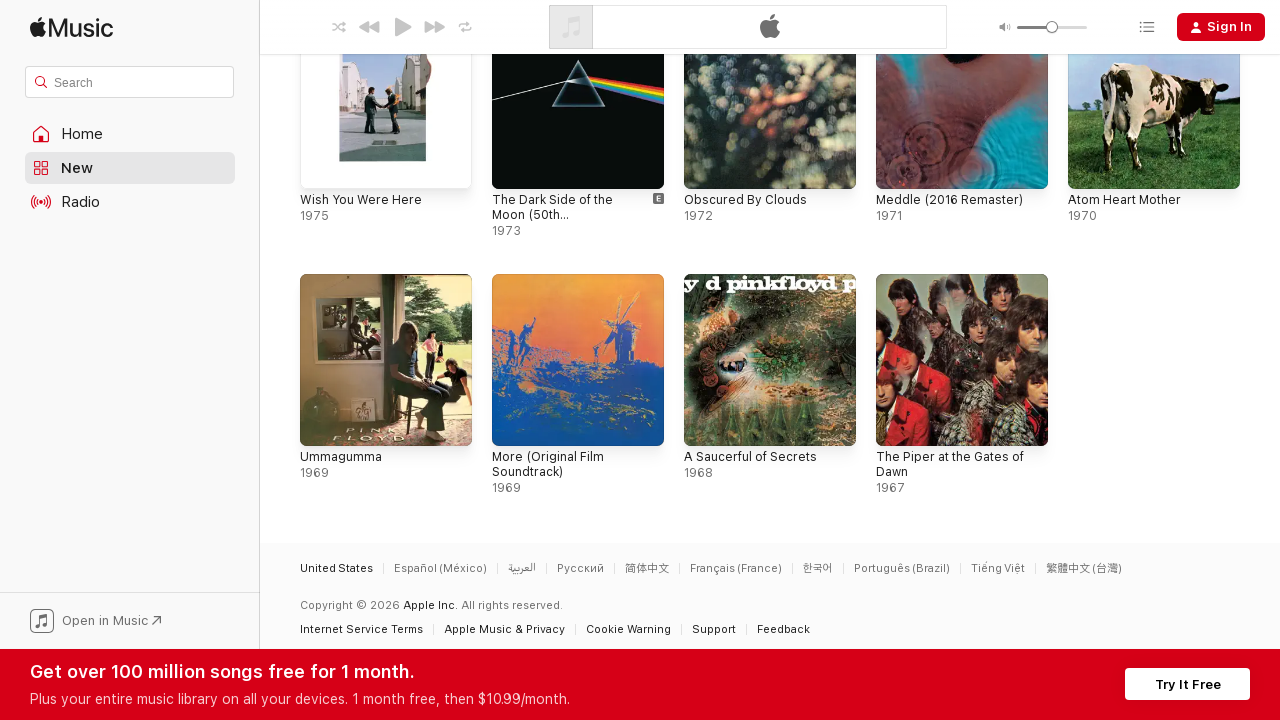

Pressed PAGE_DOWN to scroll page
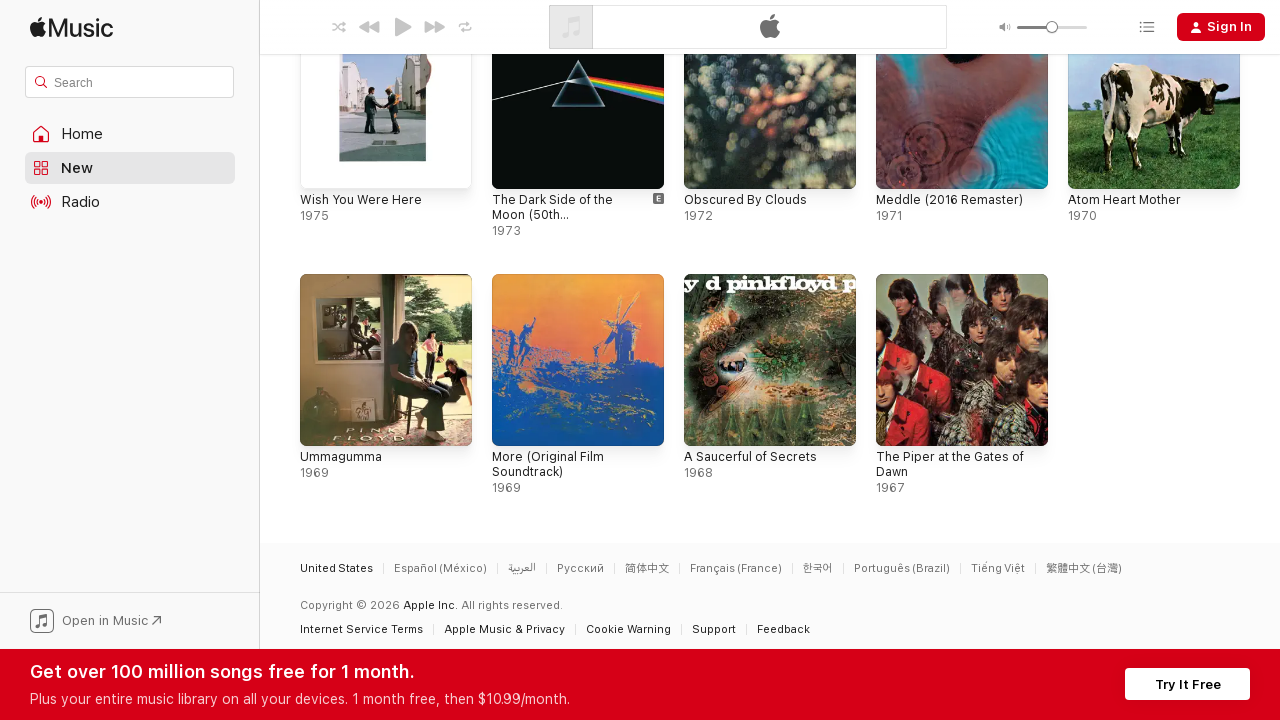

Waited 2000ms for content to load after scroll
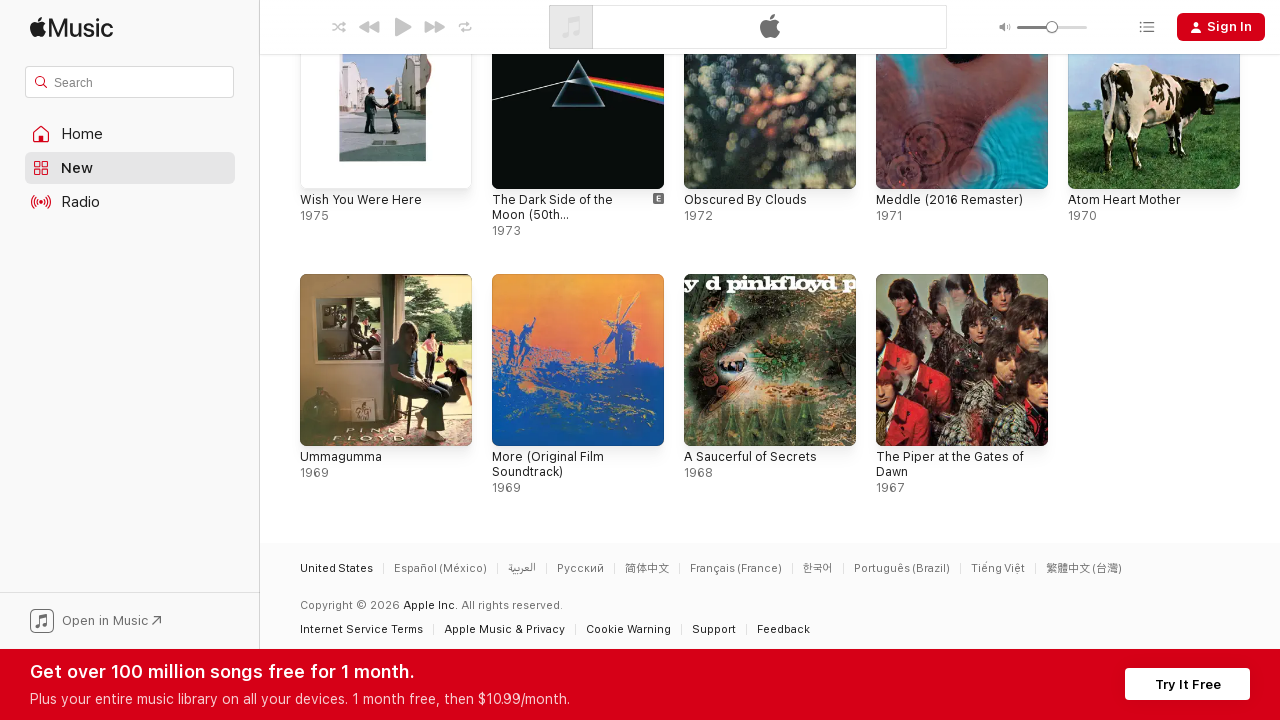

Evaluated current page scroll height
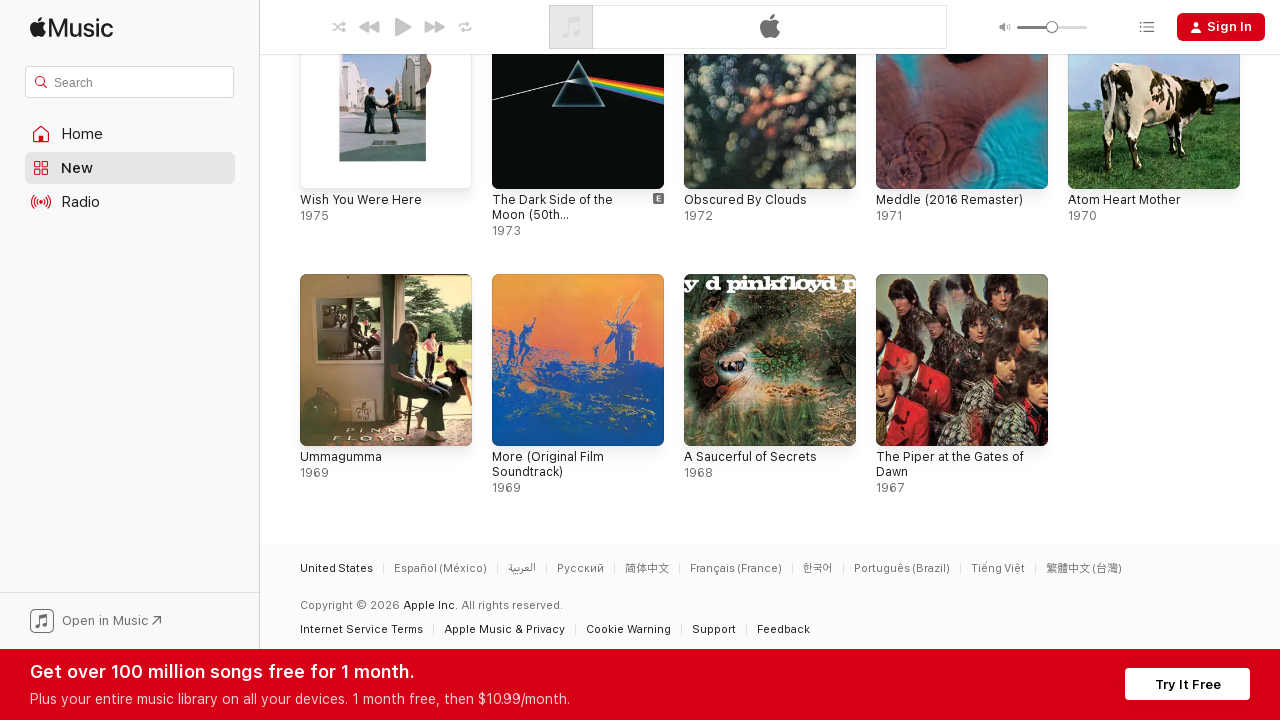

Pressed PAGE_DOWN to scroll page
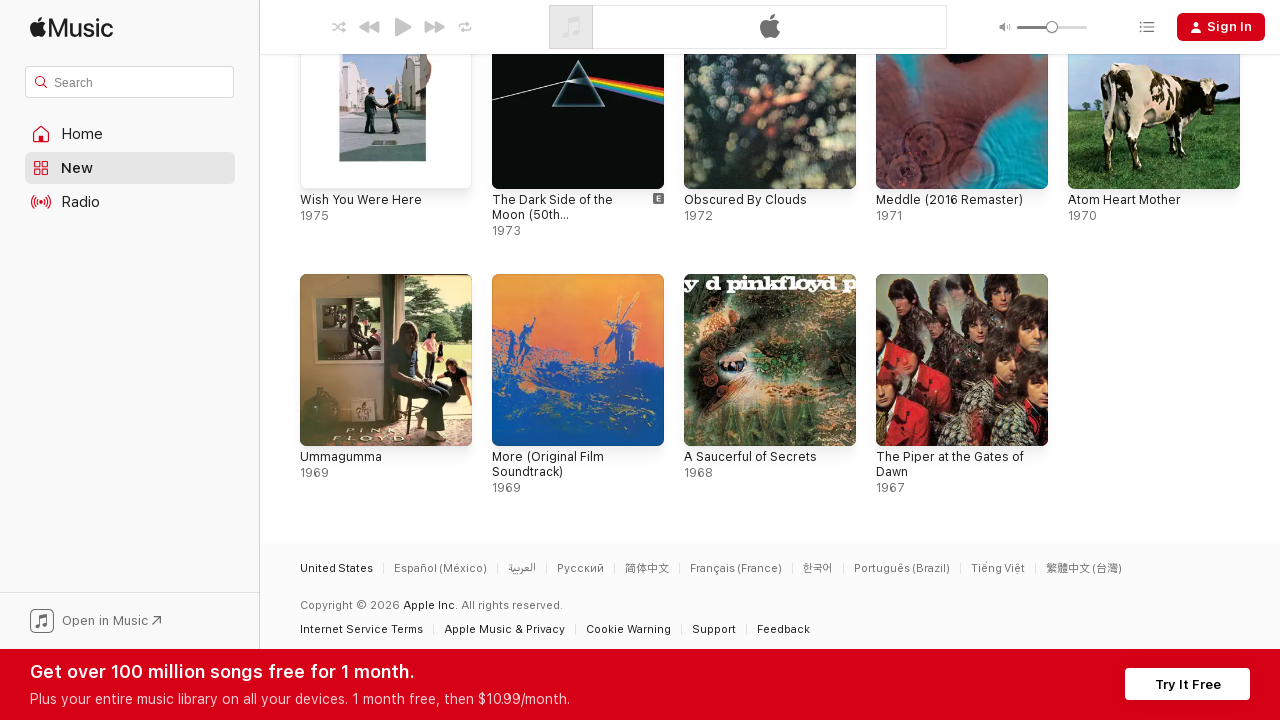

Waited 2000ms for content to load after scroll
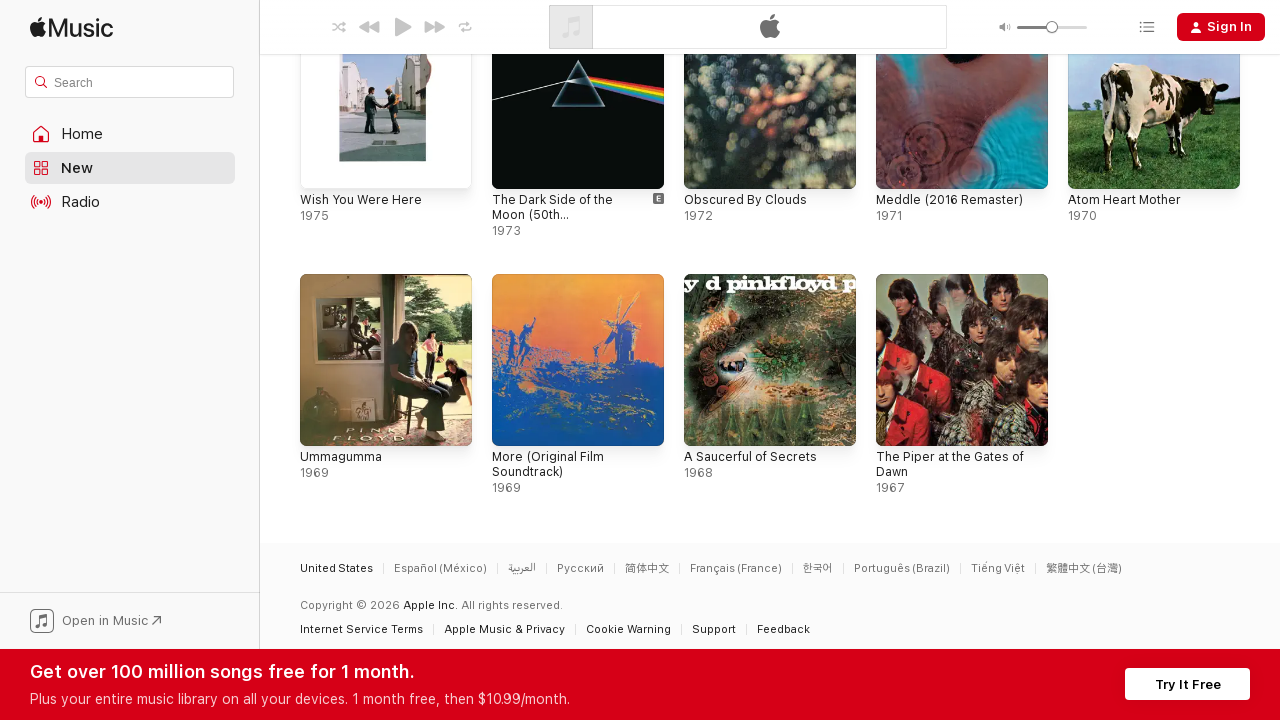

Evaluated current page scroll height
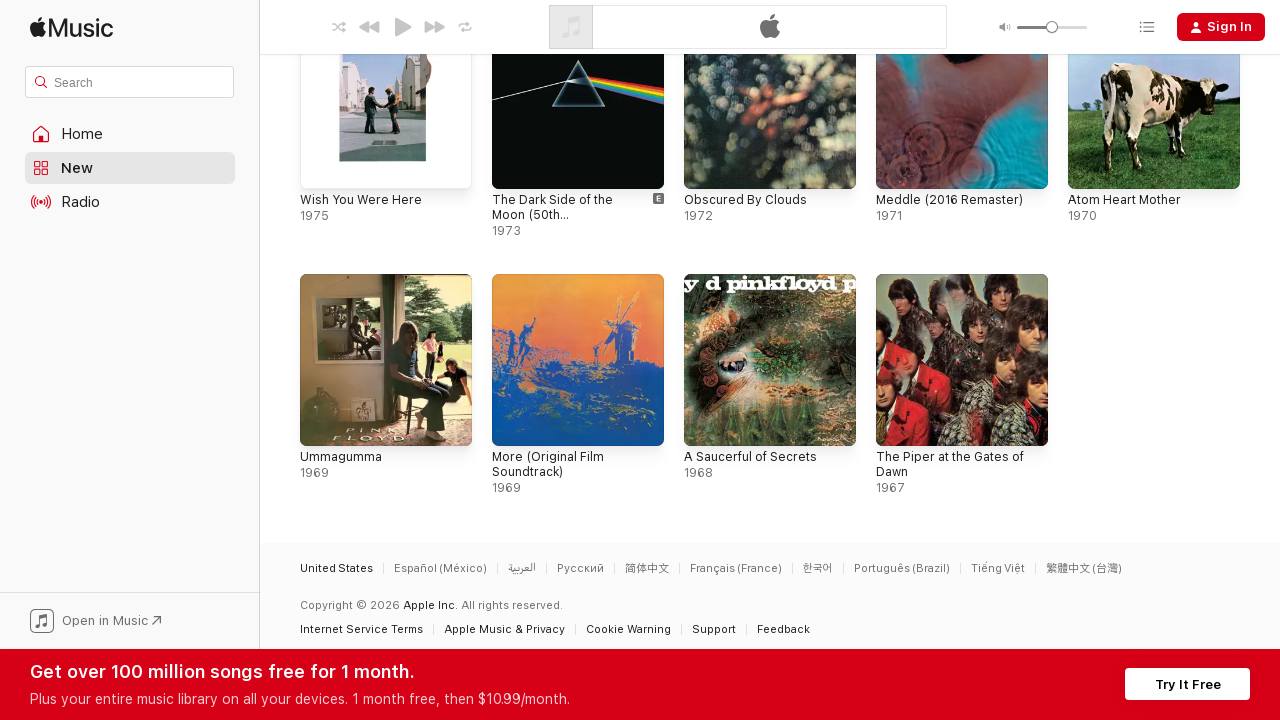

Pressed PAGE_DOWN to scroll page
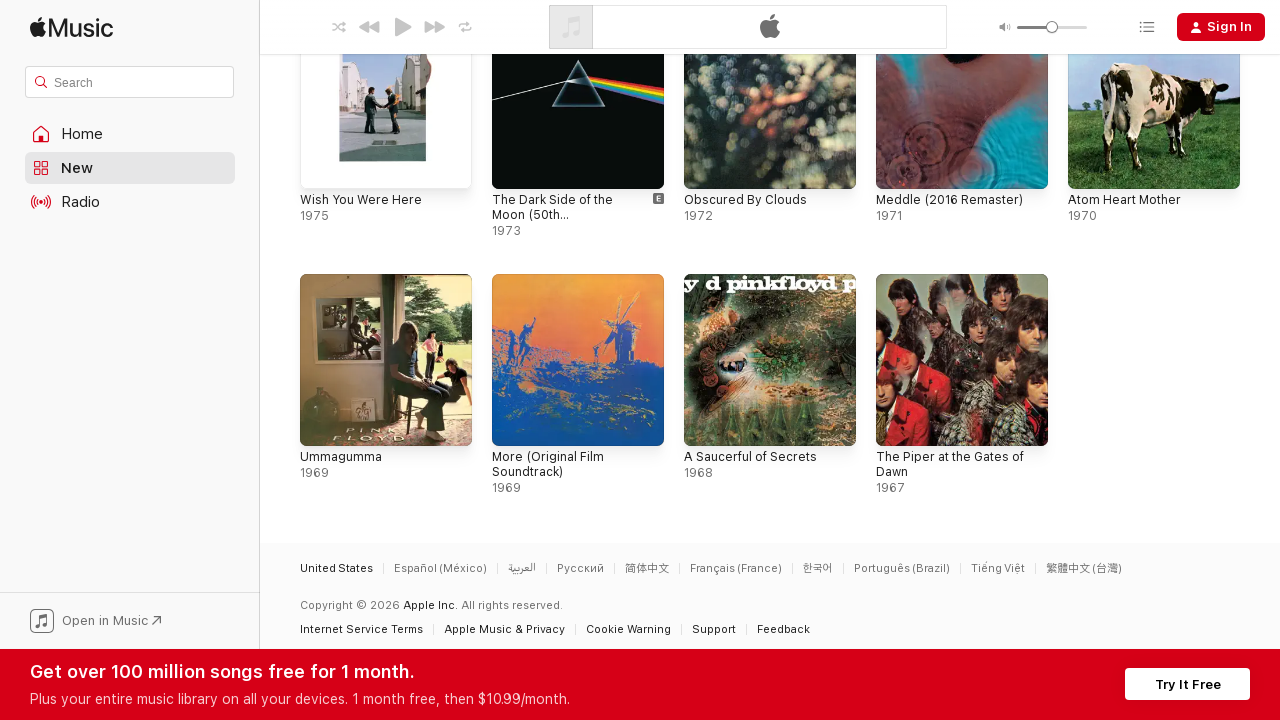

Waited 2000ms for content to load after scroll
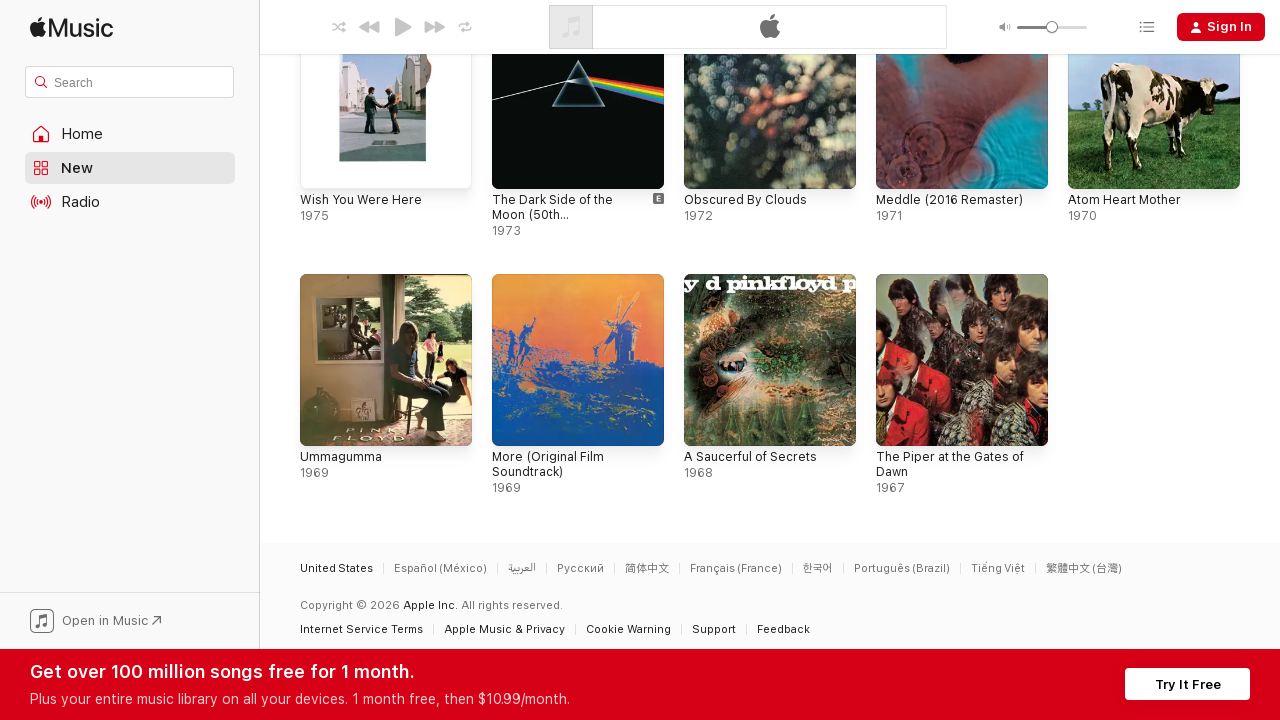

Evaluated current page scroll height
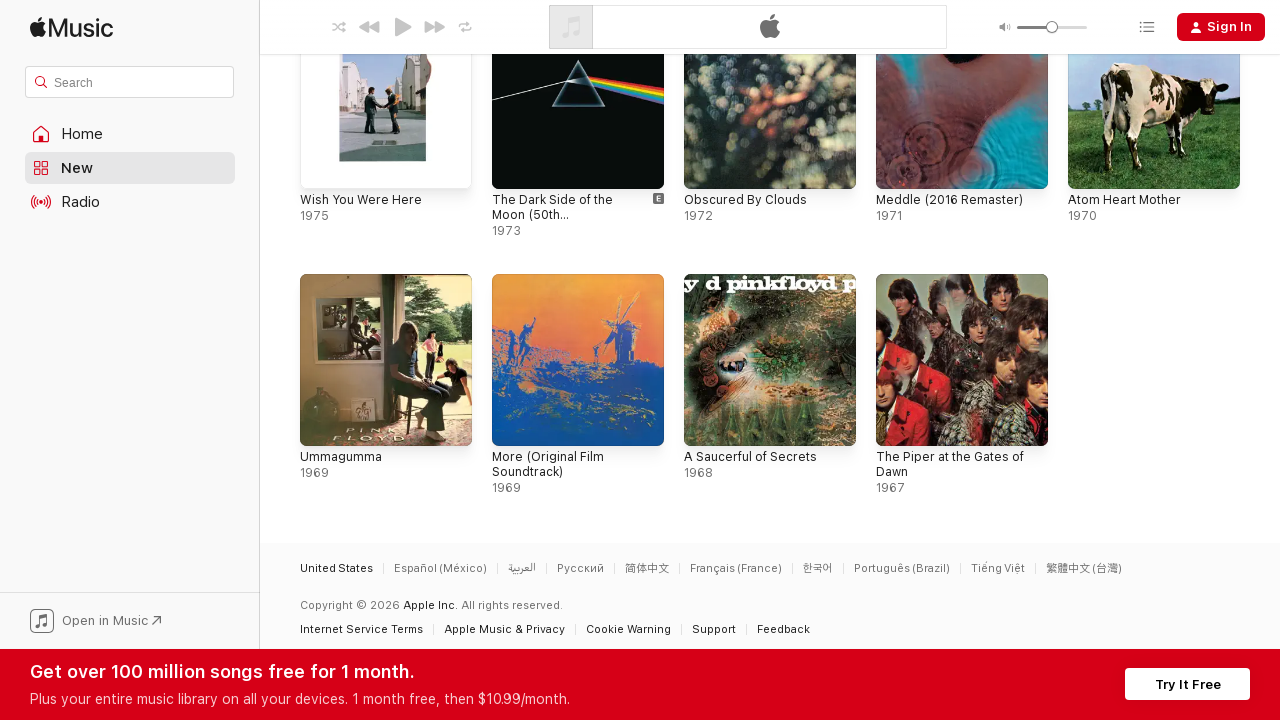

Pressed PAGE_DOWN to scroll page
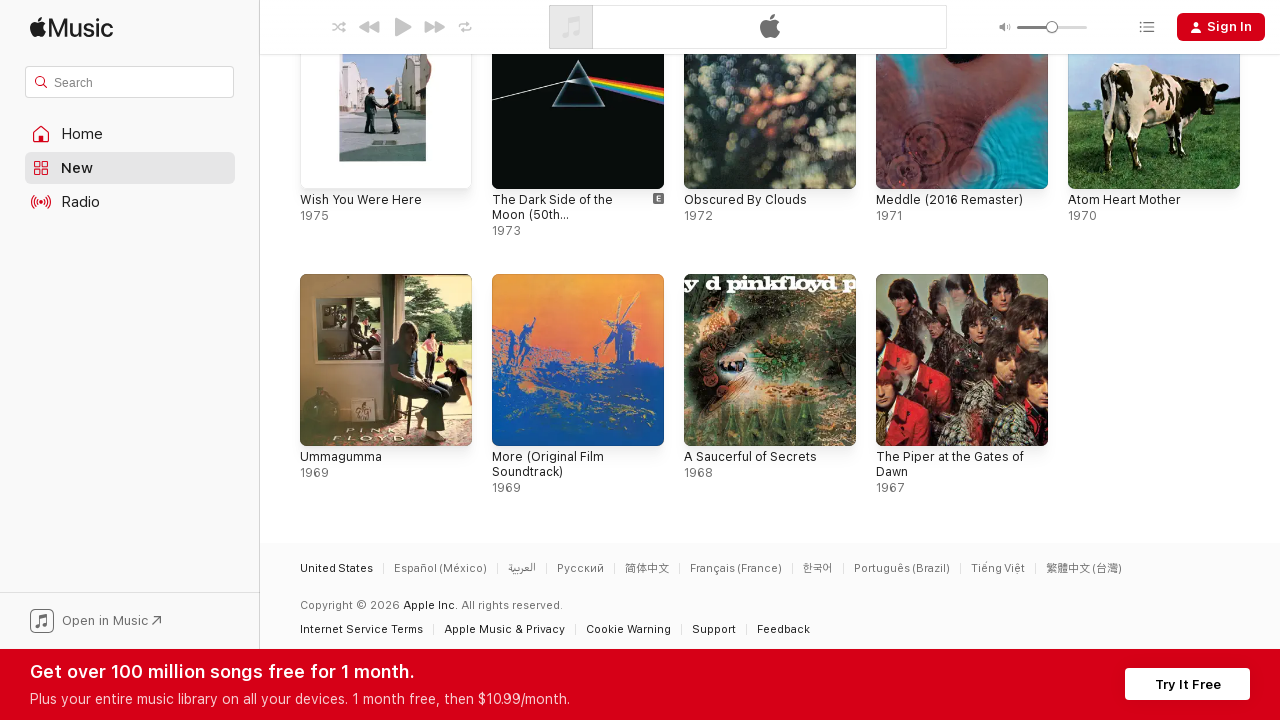

Waited 2000ms for content to load after scroll
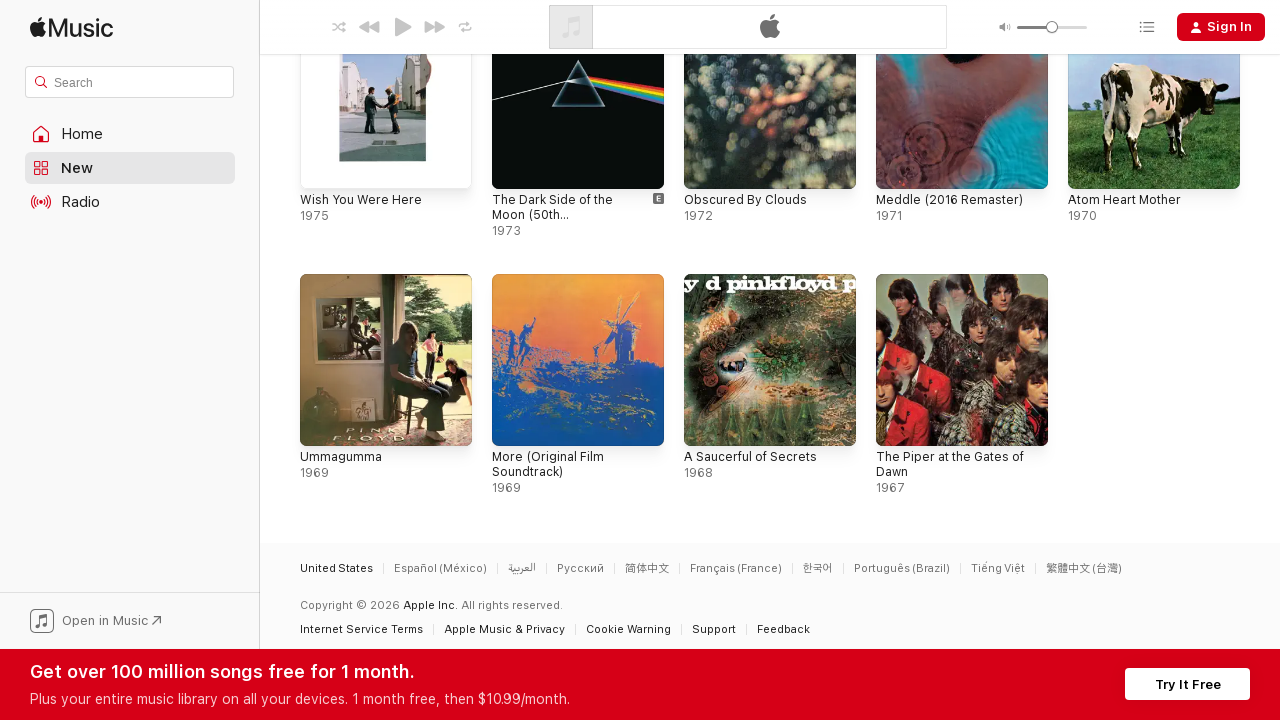

Evaluated current page scroll height
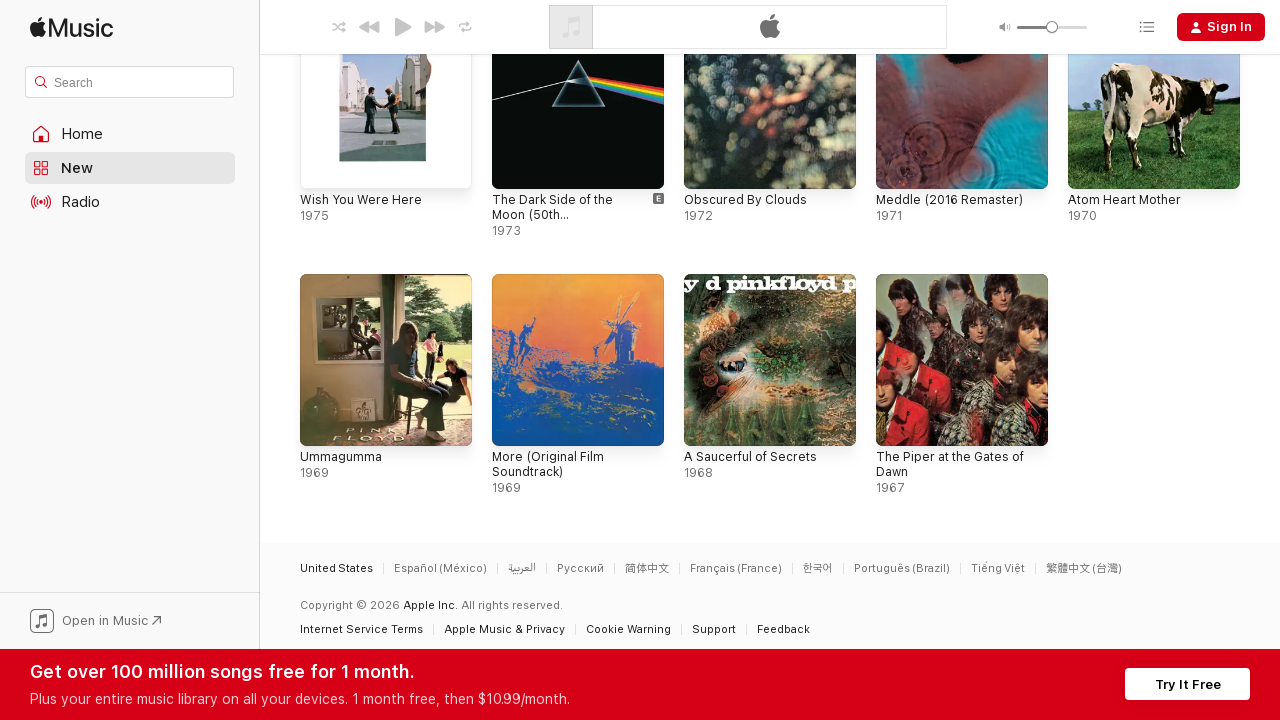

Pressed PAGE_DOWN to scroll page
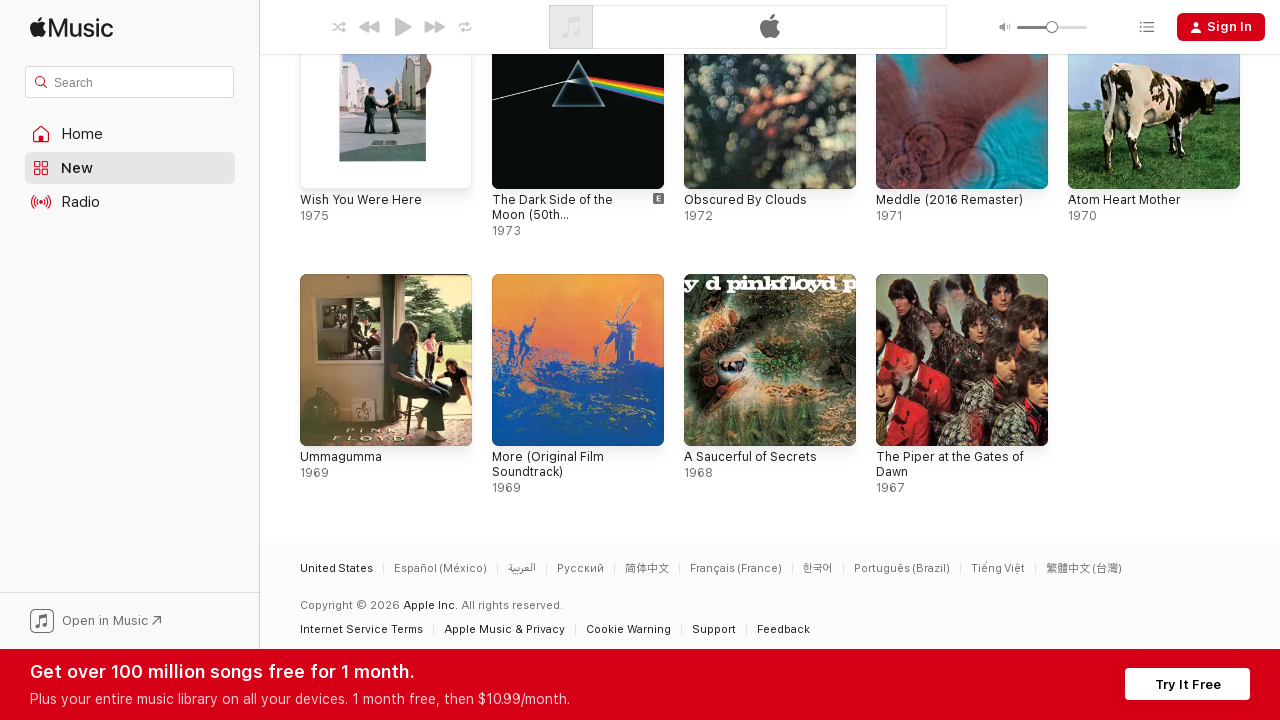

Waited 2000ms for content to load after scroll
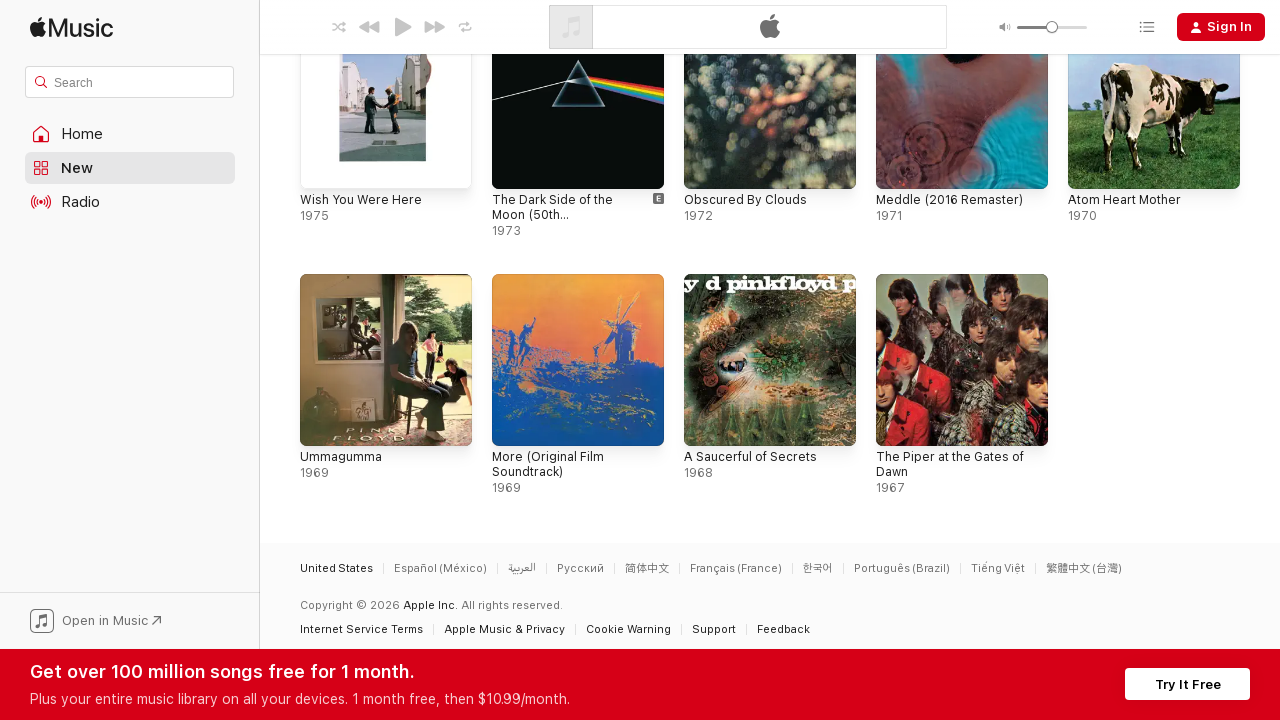

Evaluated current page scroll height
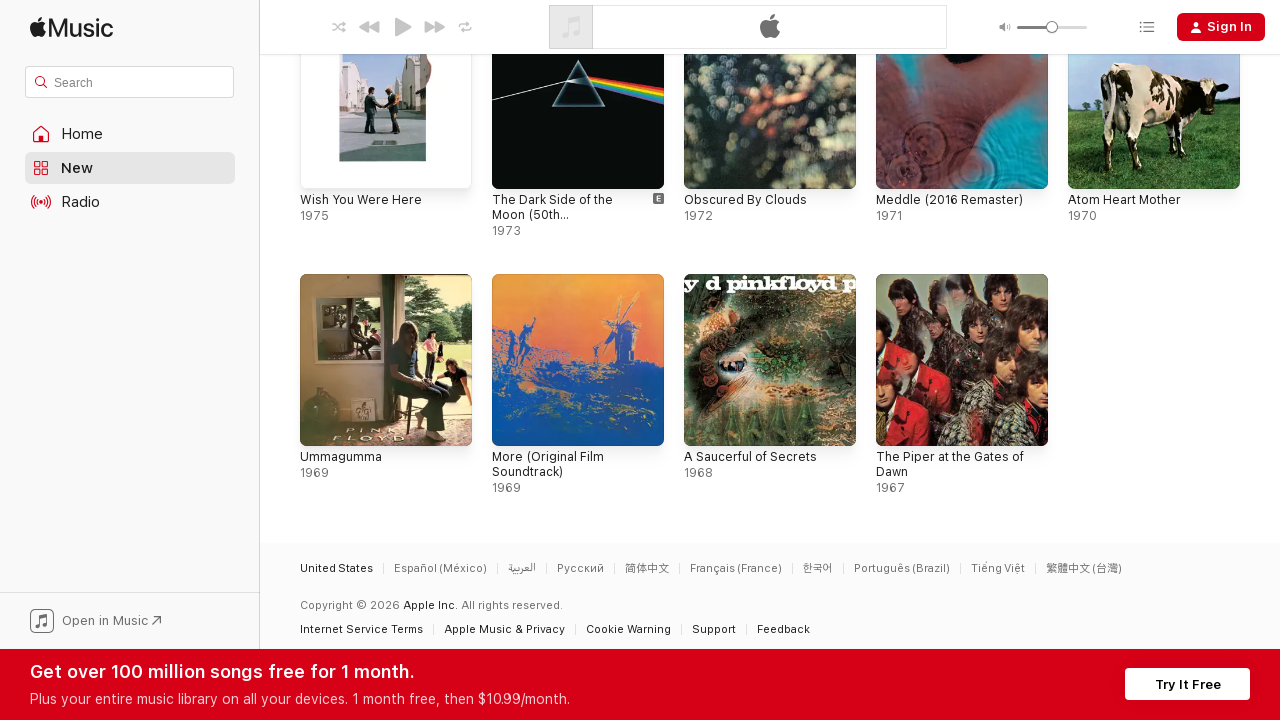

Pressed PAGE_DOWN to scroll page
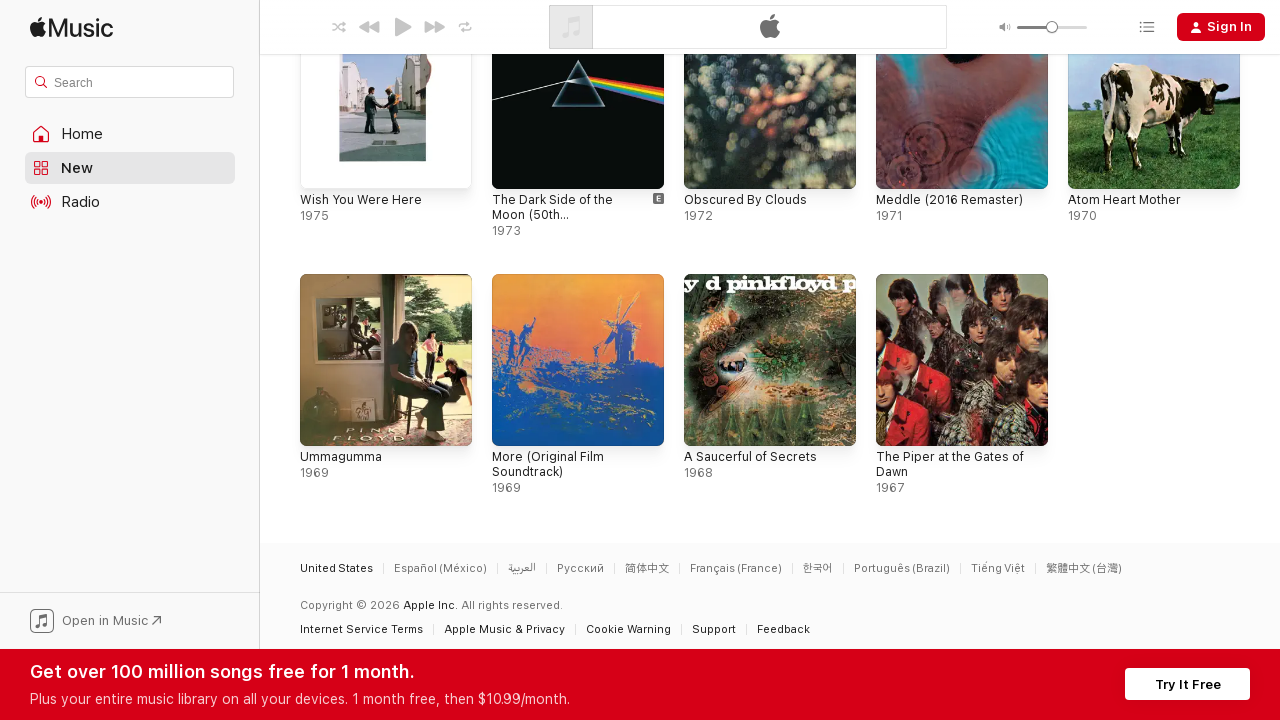

Waited 2000ms for content to load after scroll
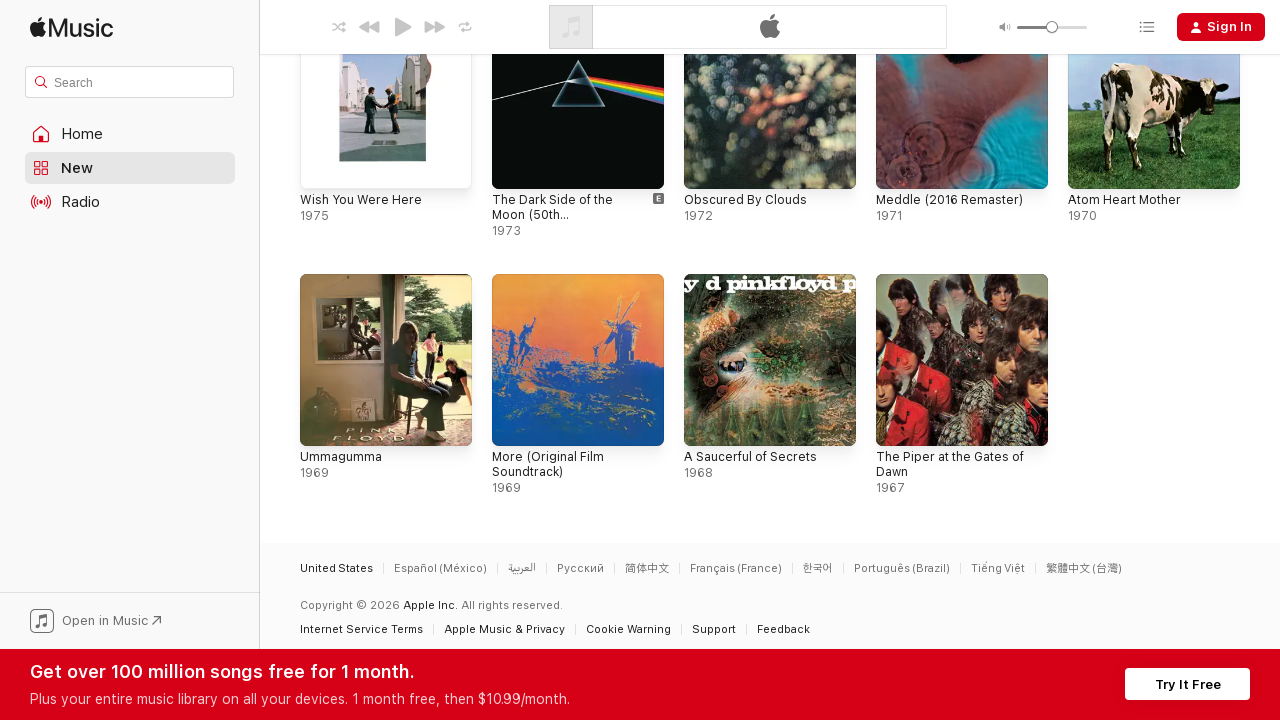

Evaluated current page scroll height
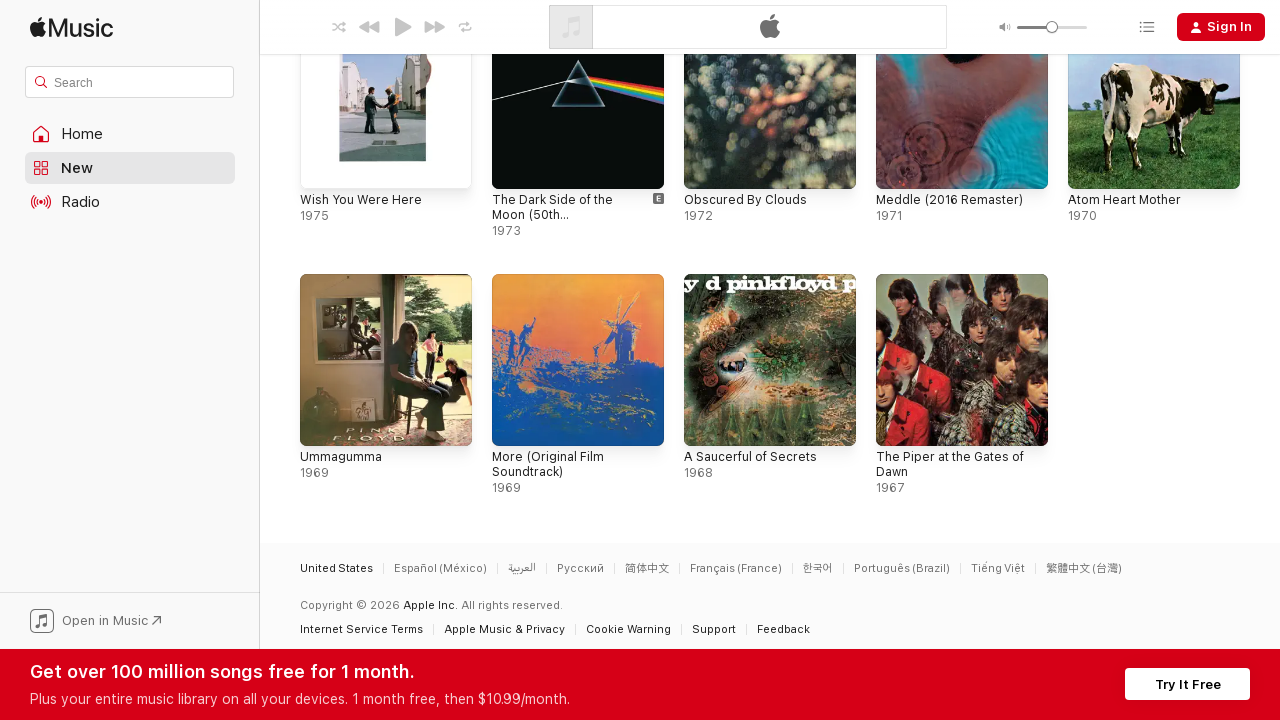

Waited 2000ms for final content to load
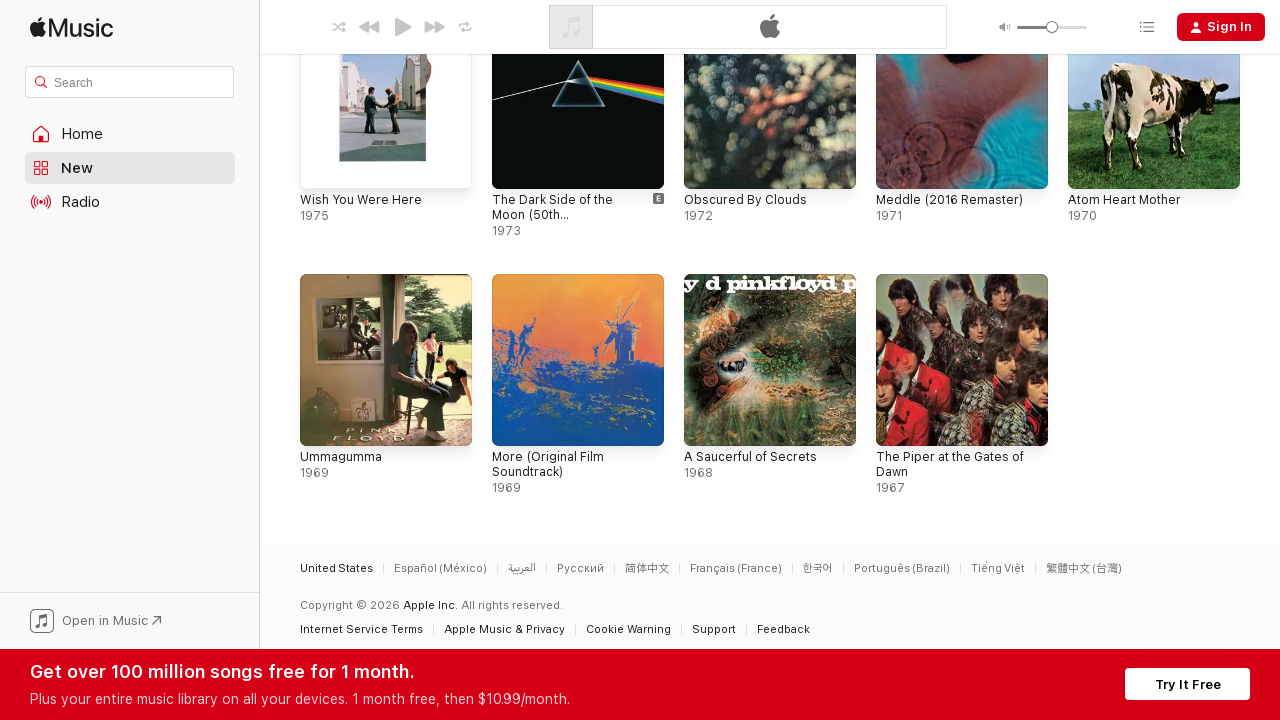

Verified album links are present on the page
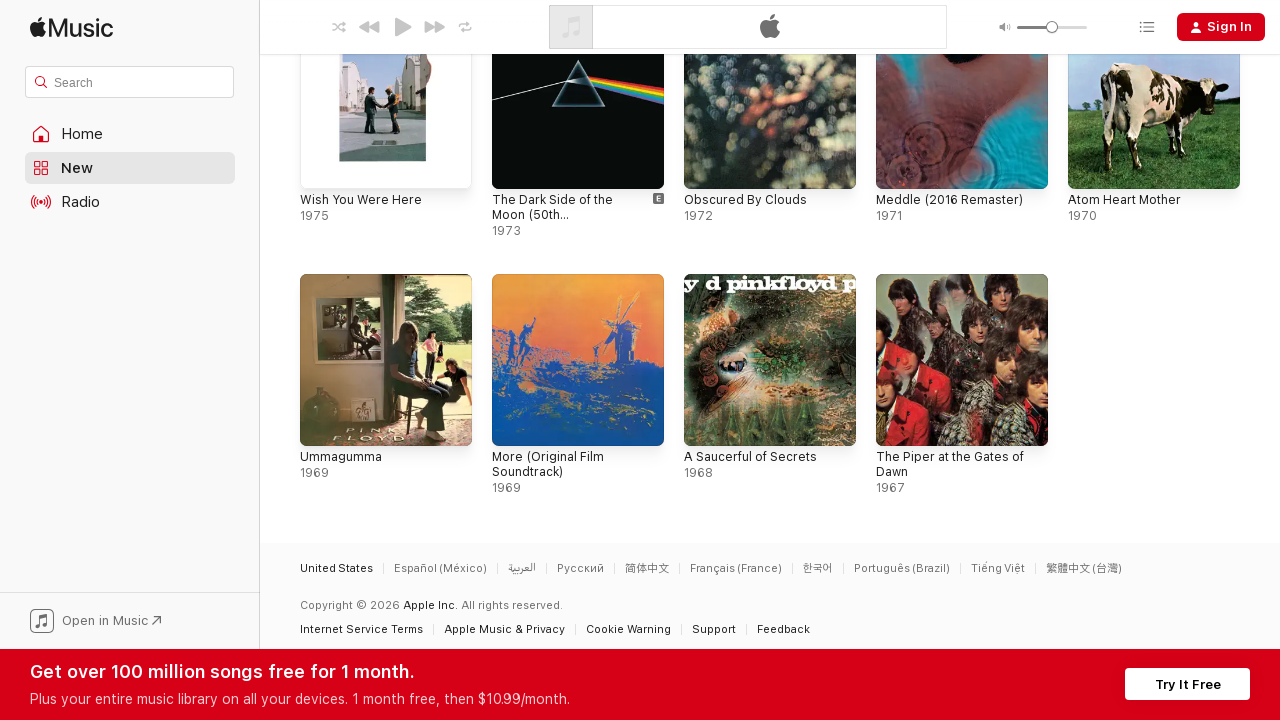

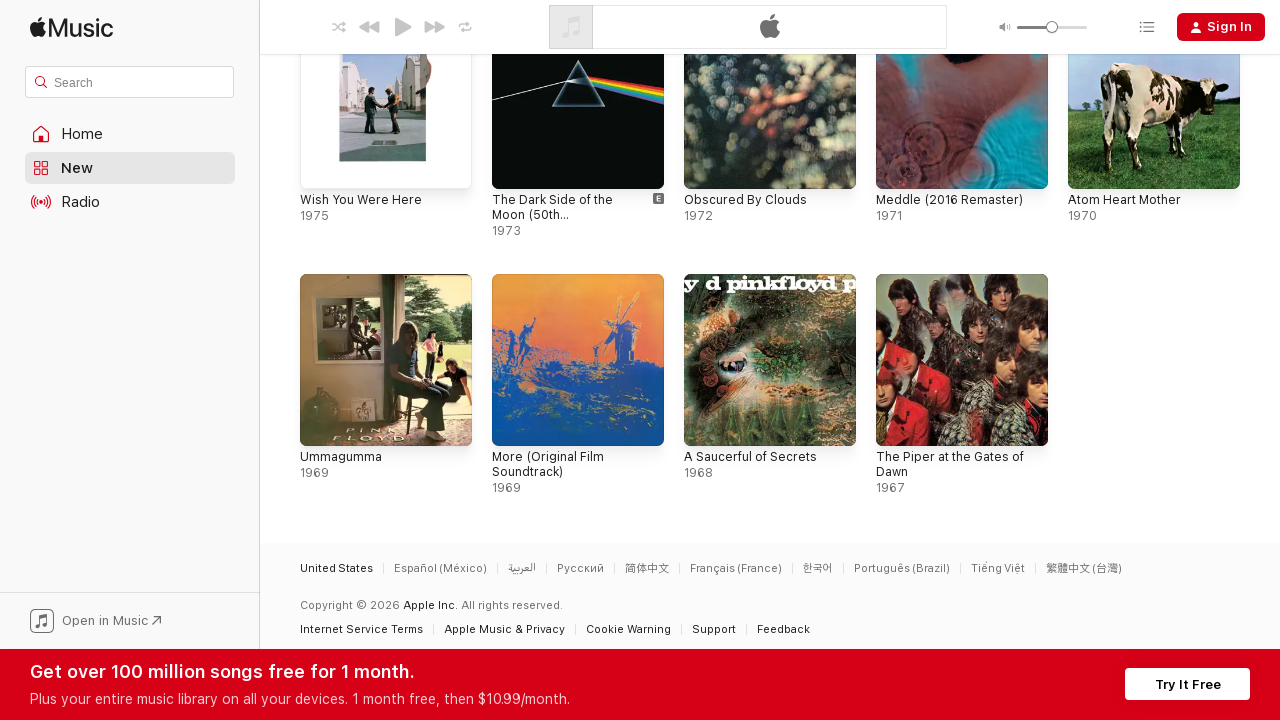